Automates playing the "1 to 50" number clicking game by sequentially clicking on numbers from 1 to 50 in order within the game grid.

Starting URL: http://zzzscore.com/1to50/en/?ts=1585578322745

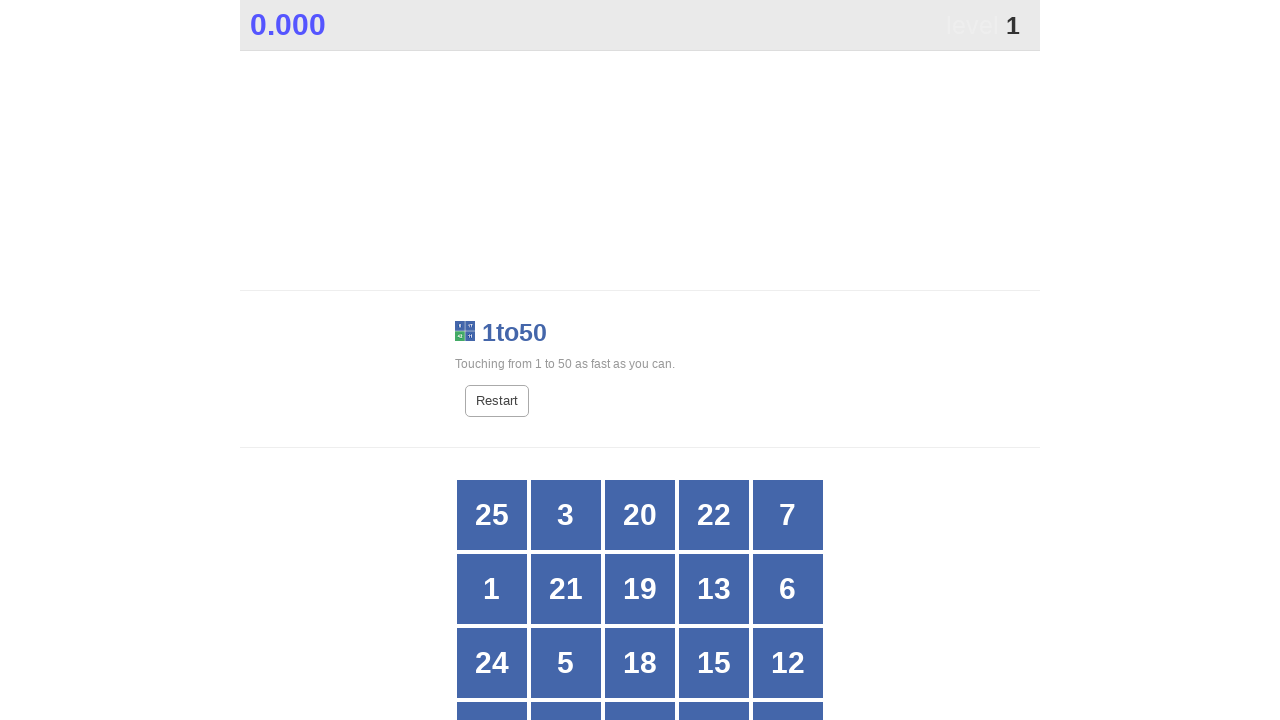

Game grid loaded successfully
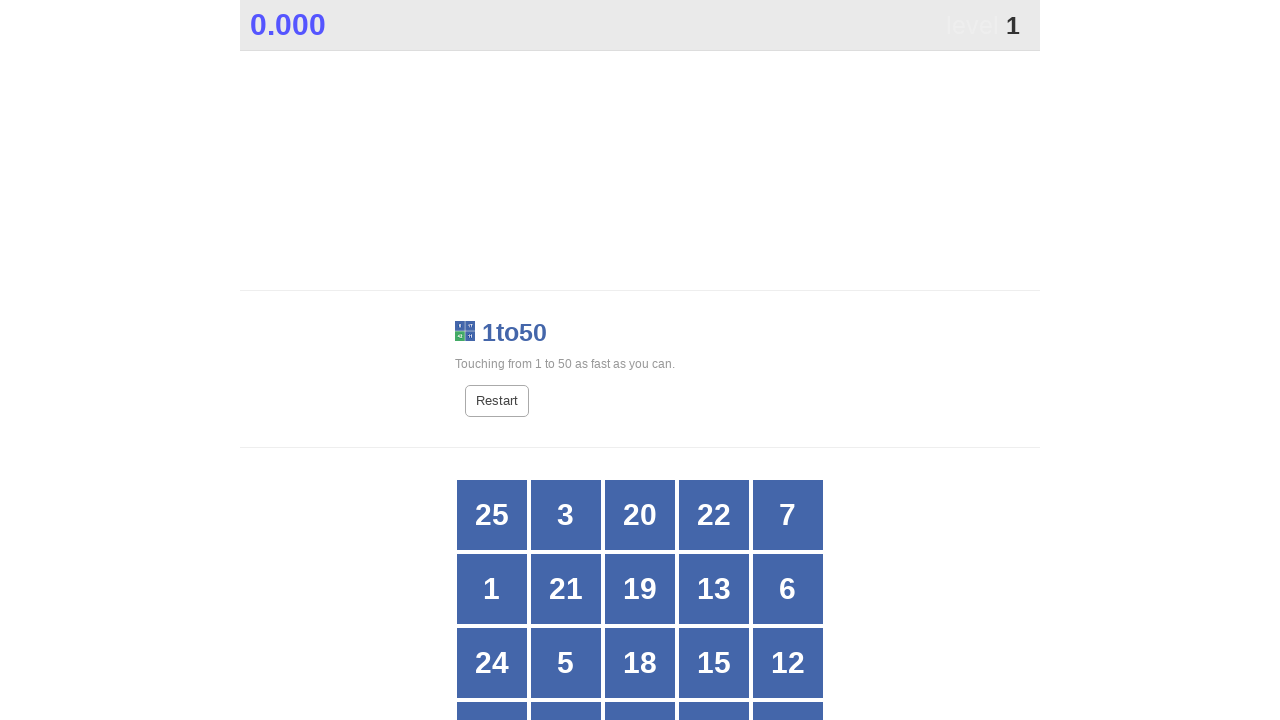

Clicked number 1 in the game grid at (492, 589) on #grid >> div:text-is("1")
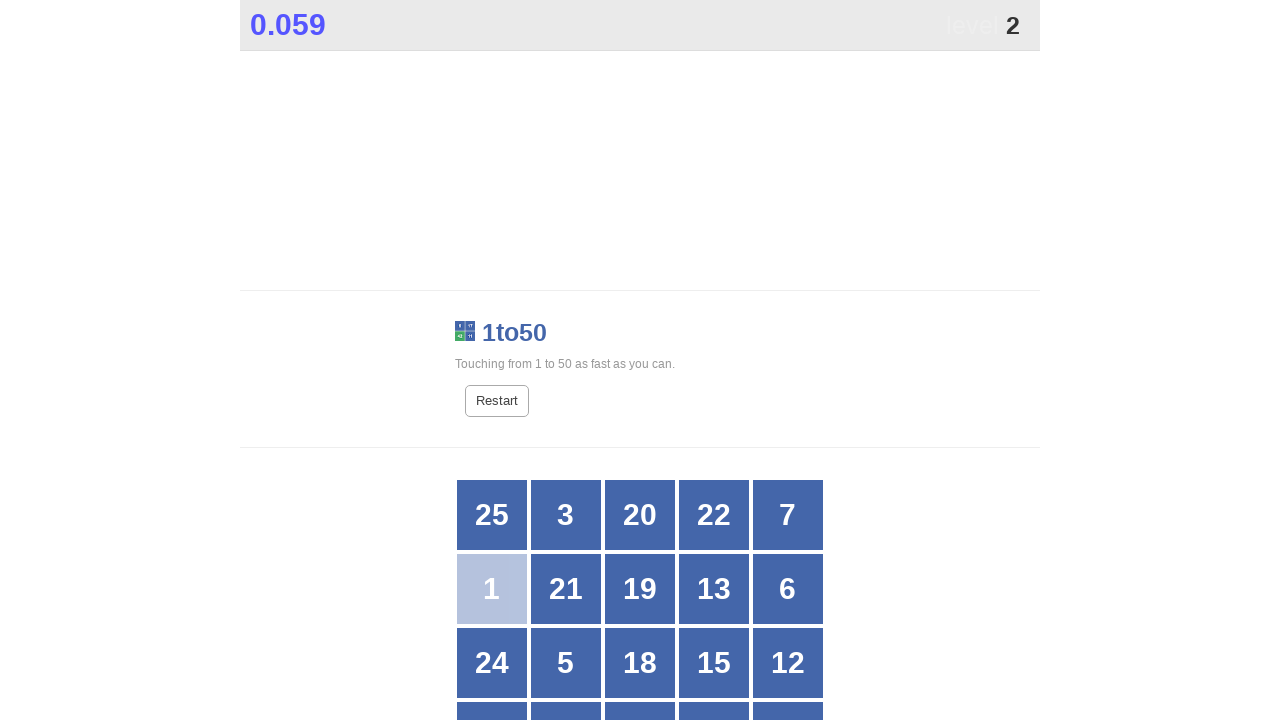

Clicked number 2 in the game grid at (566, 361) on #grid >> div:text-is("2")
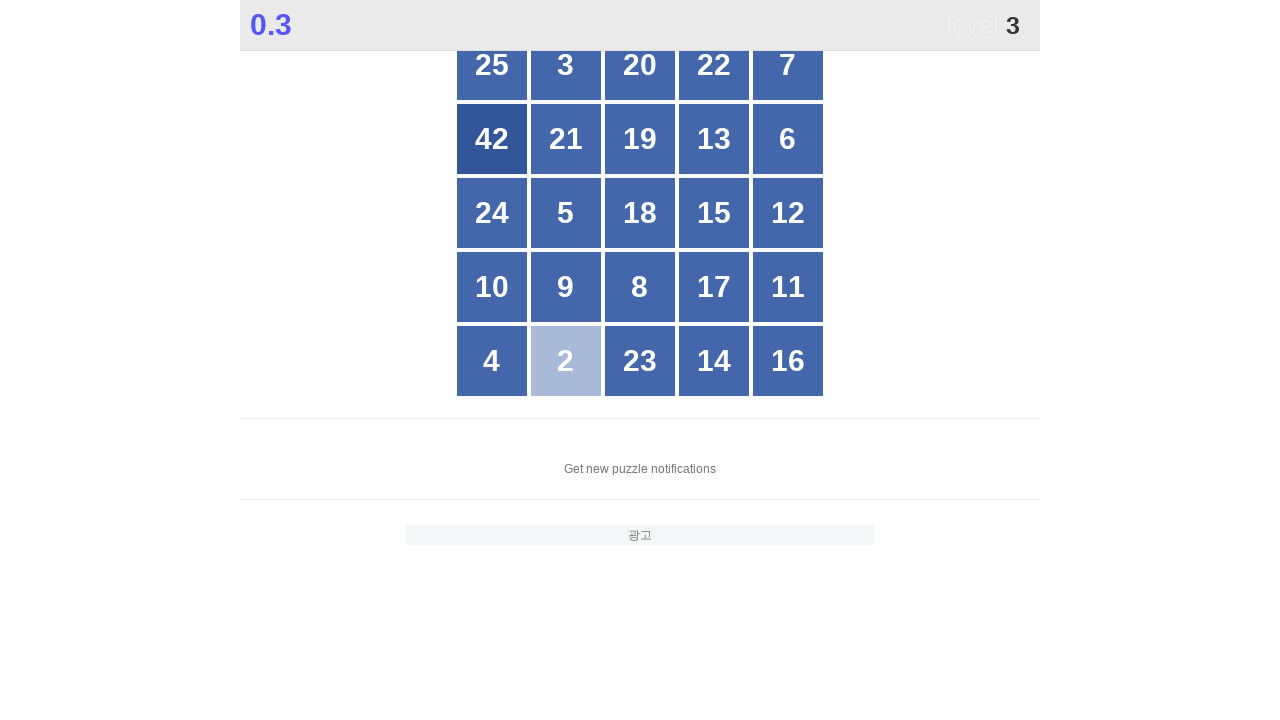

Clicked number 3 in the game grid at (566, 65) on #grid >> div:text-is("3")
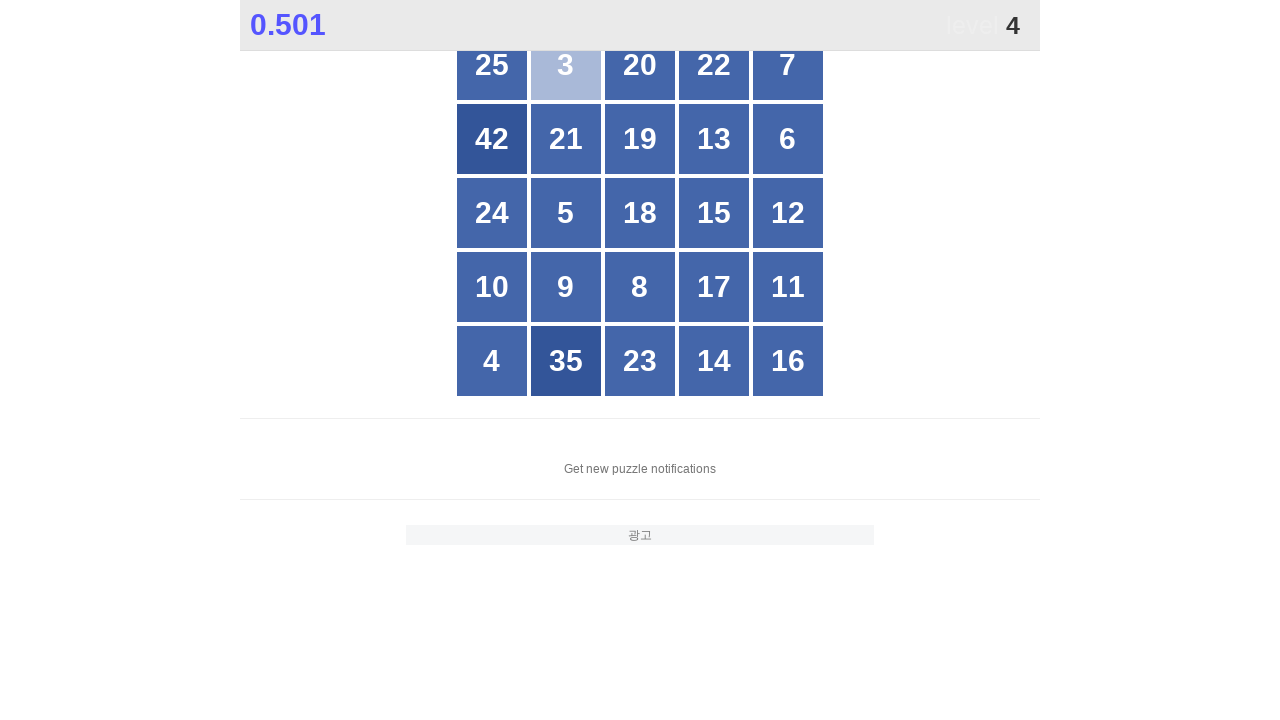

Clicked number 4 in the game grid at (492, 361) on #grid >> div:text-is("4")
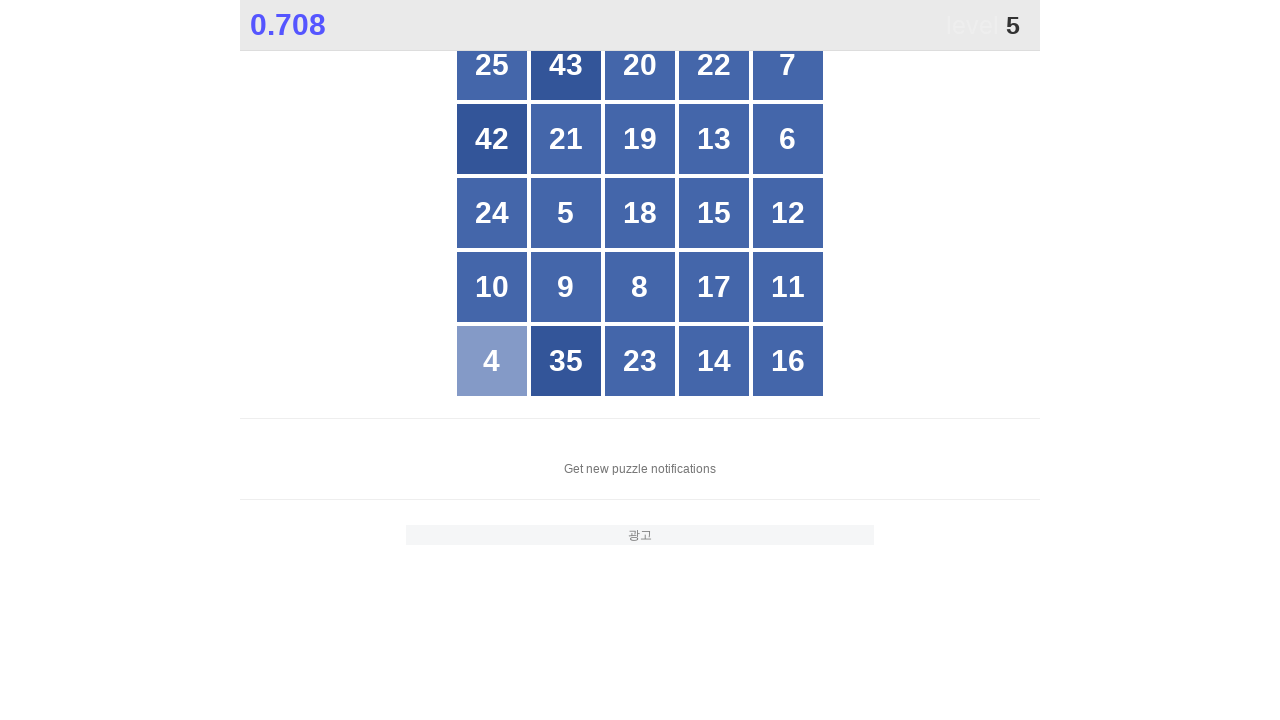

Clicked number 5 in the game grid at (566, 213) on #grid >> div:text-is("5")
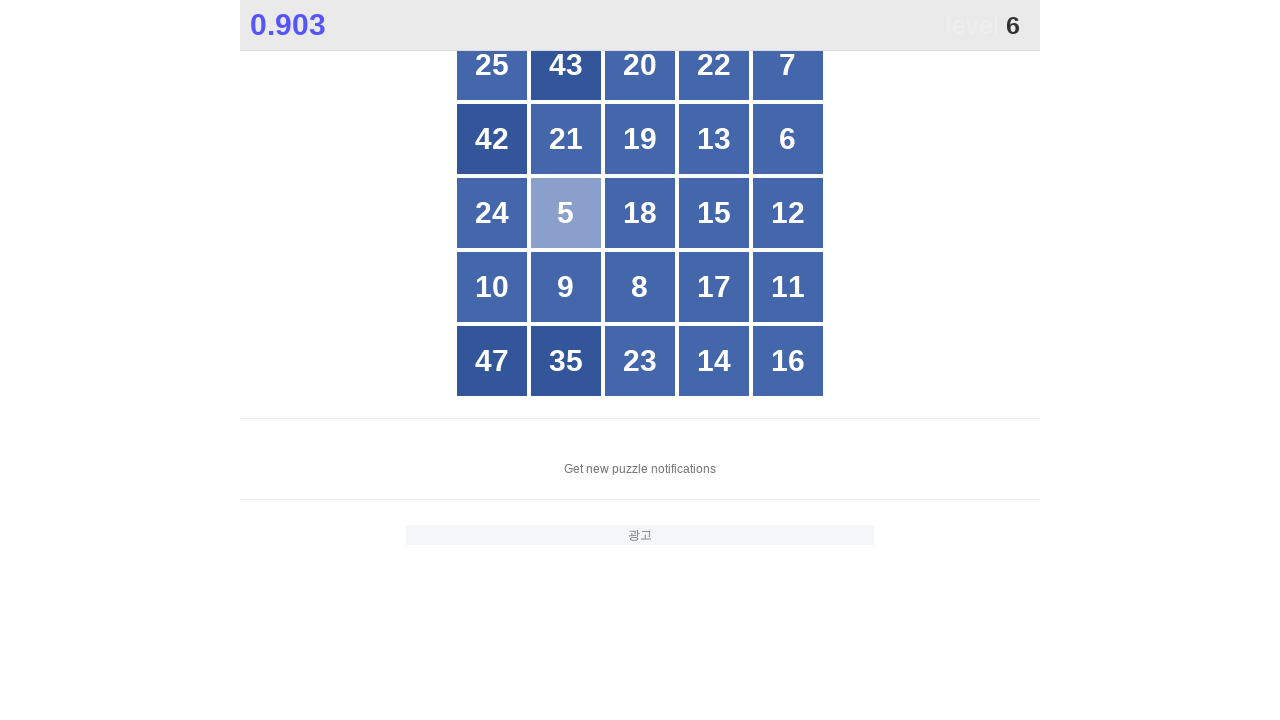

Clicked number 6 in the game grid at (788, 139) on #grid >> div:text-is("6")
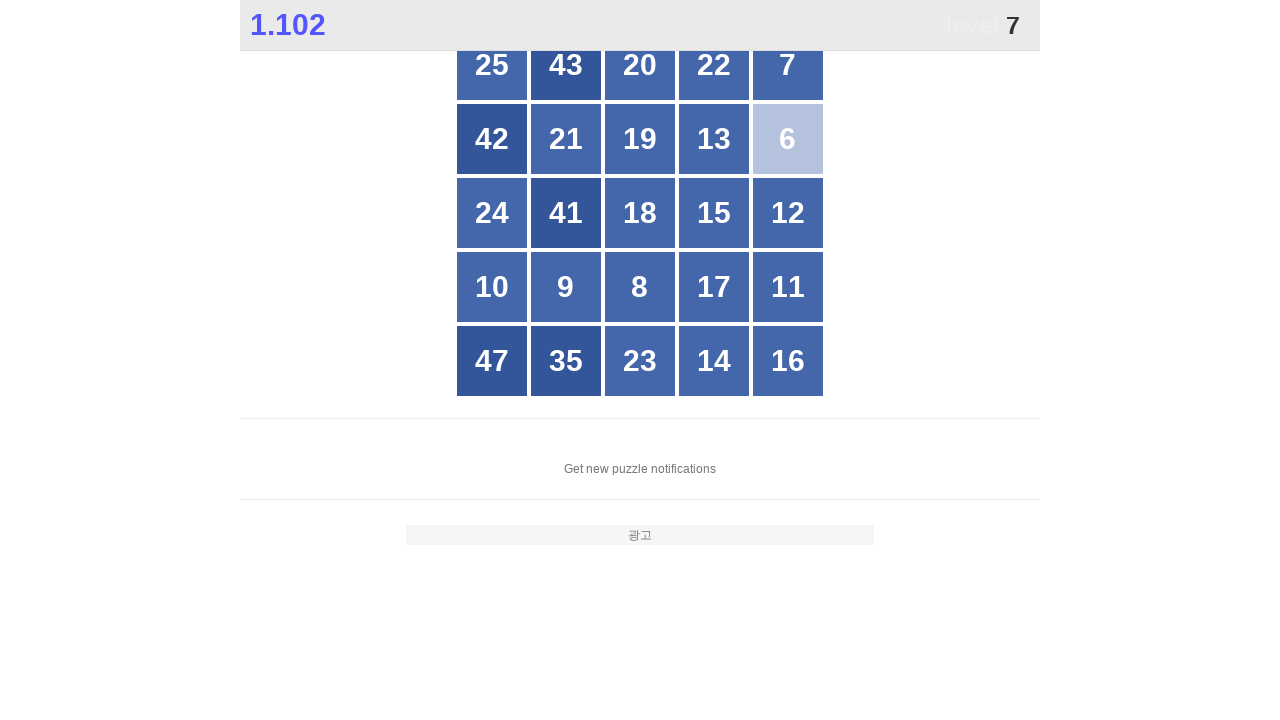

Clicked number 7 in the game grid at (788, 65) on #grid >> div:text-is("7")
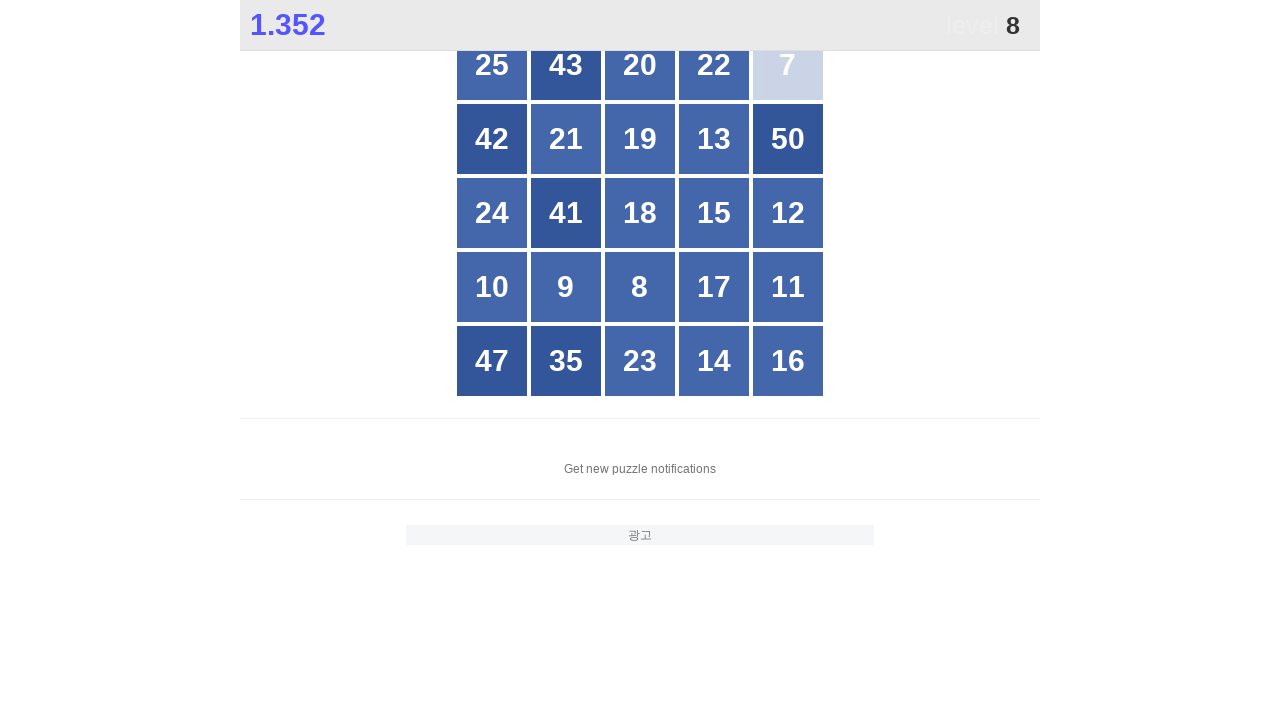

Clicked number 8 in the game grid at (640, 287) on #grid >> div:text-is("8")
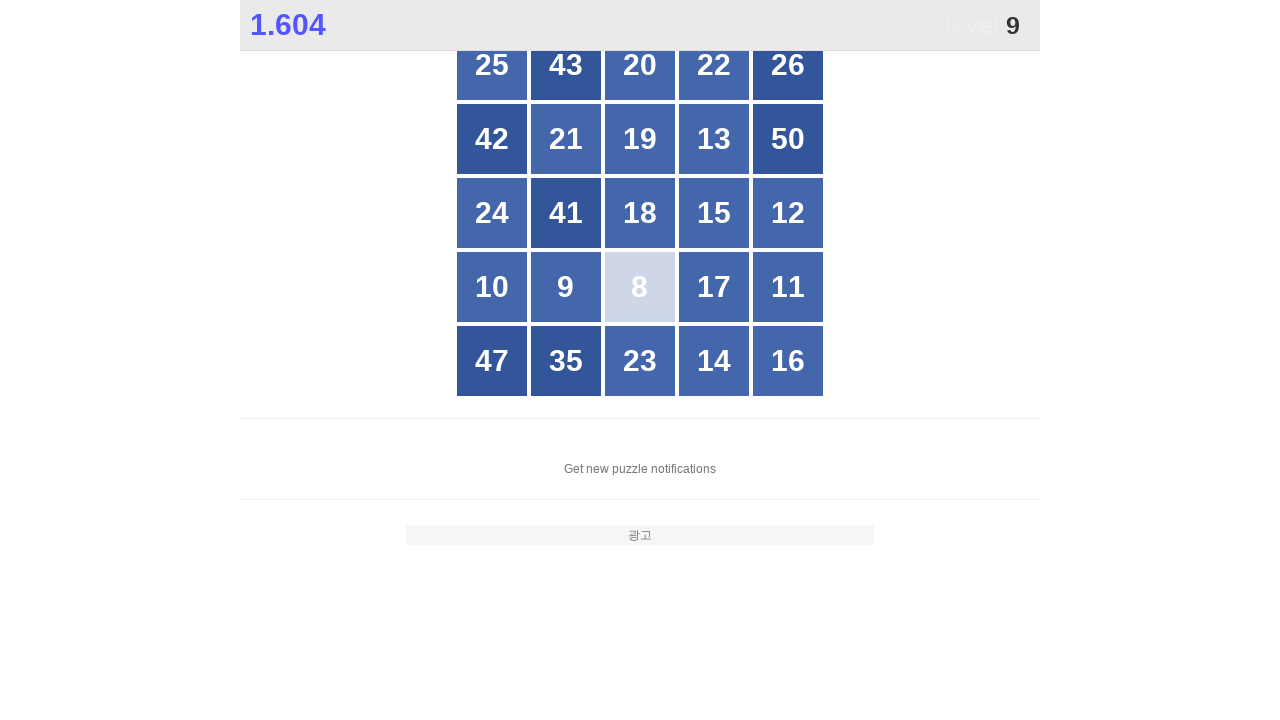

Clicked number 9 in the game grid at (566, 287) on #grid >> div:text-is("9")
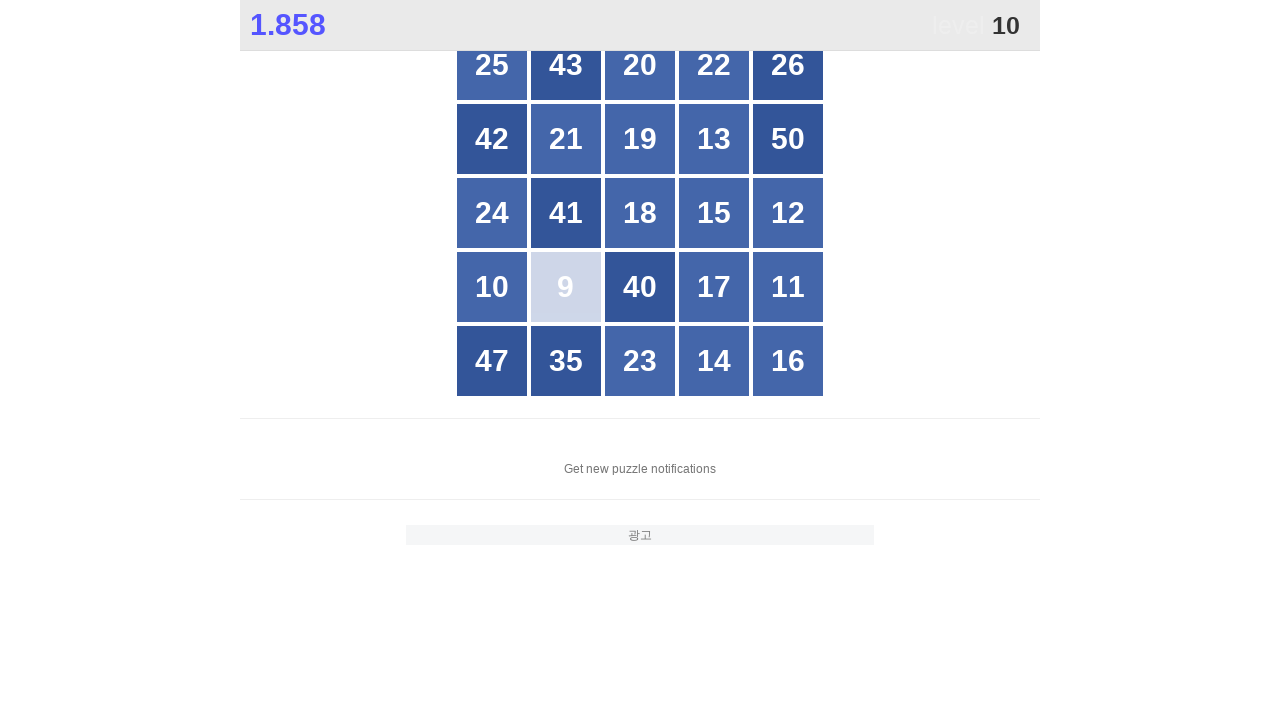

Clicked number 10 in the game grid at (492, 287) on #grid >> div:text-is("10")
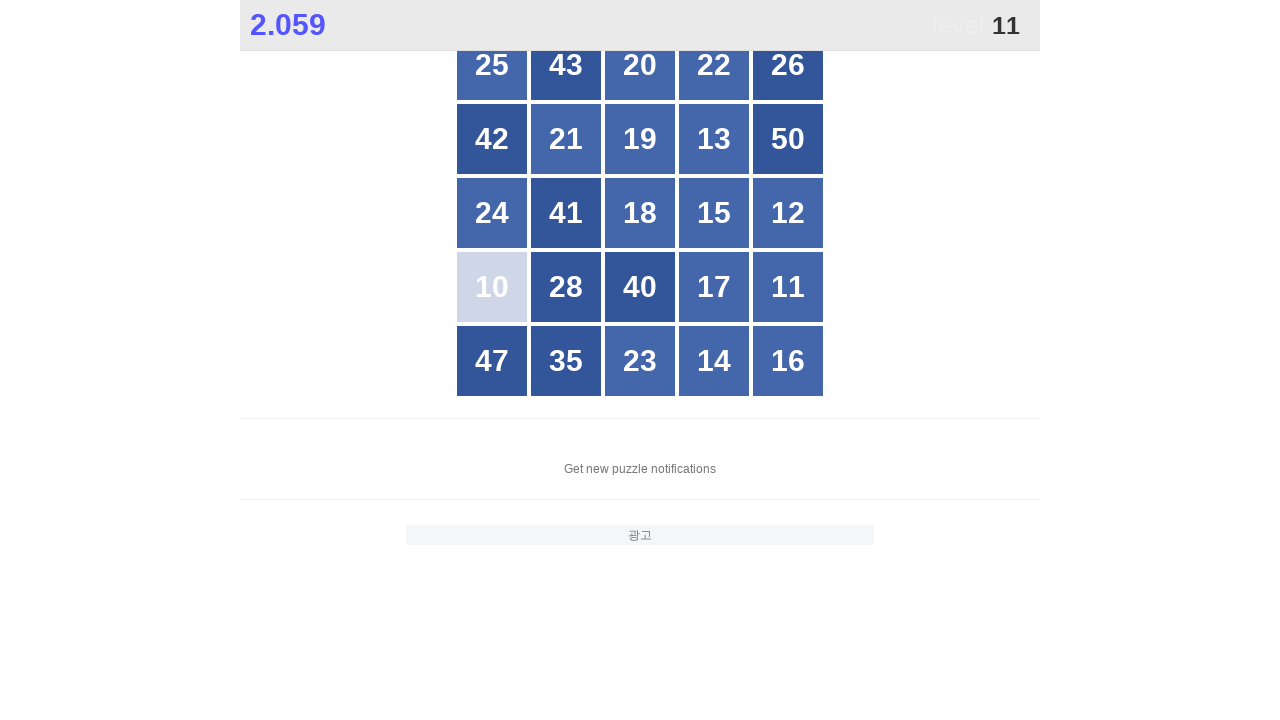

Clicked number 11 in the game grid at (788, 287) on #grid >> div:text-is("11")
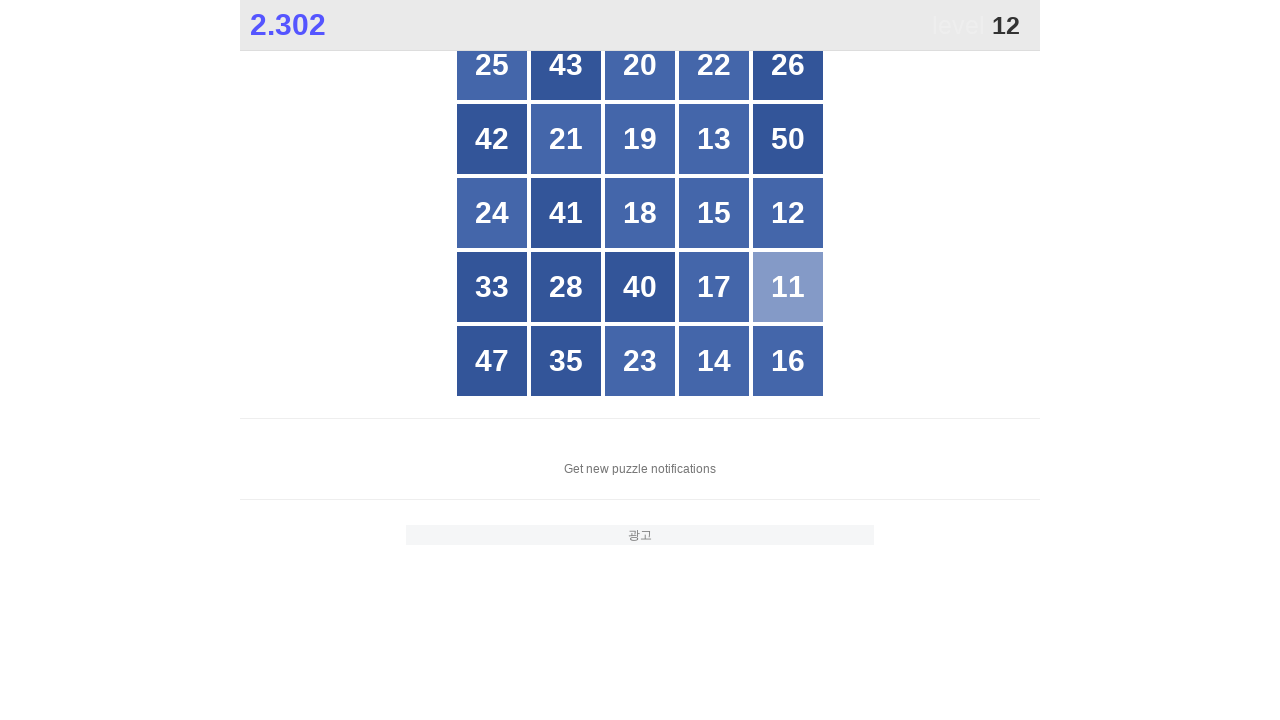

Clicked number 12 in the game grid at (788, 213) on #grid >> div:text-is("12")
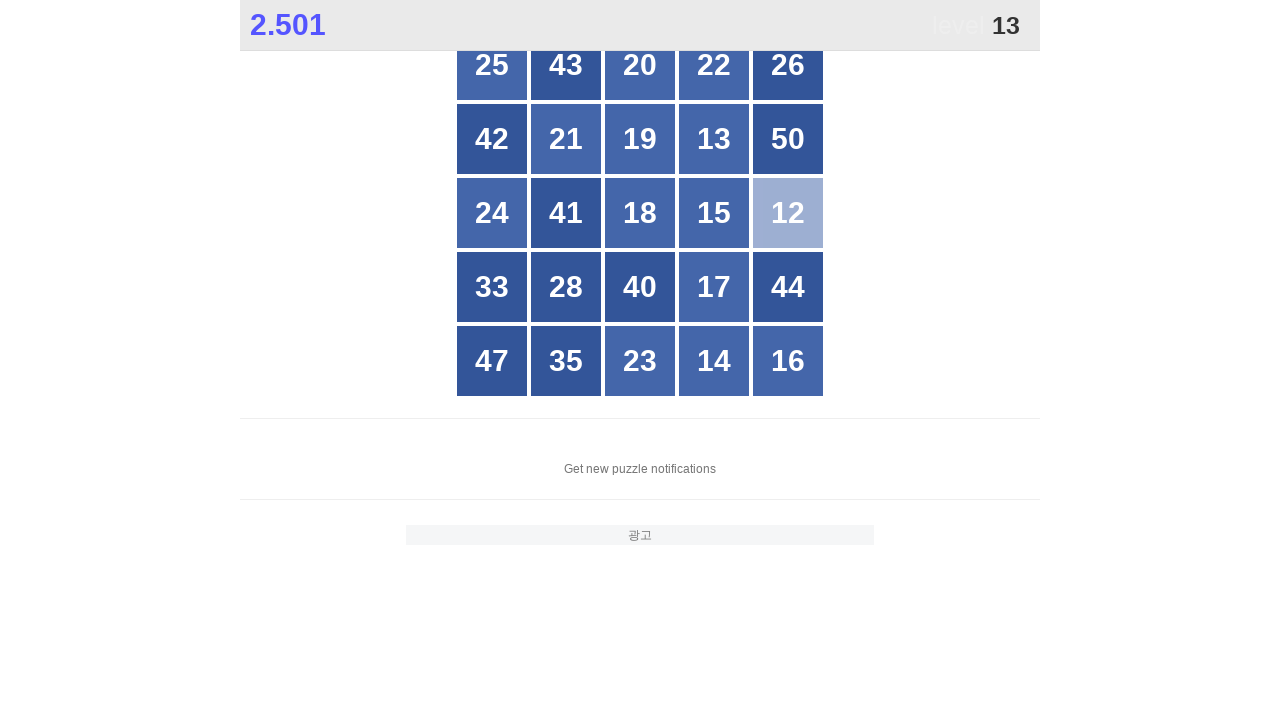

Clicked number 13 in the game grid at (714, 139) on #grid >> div:text-is("13")
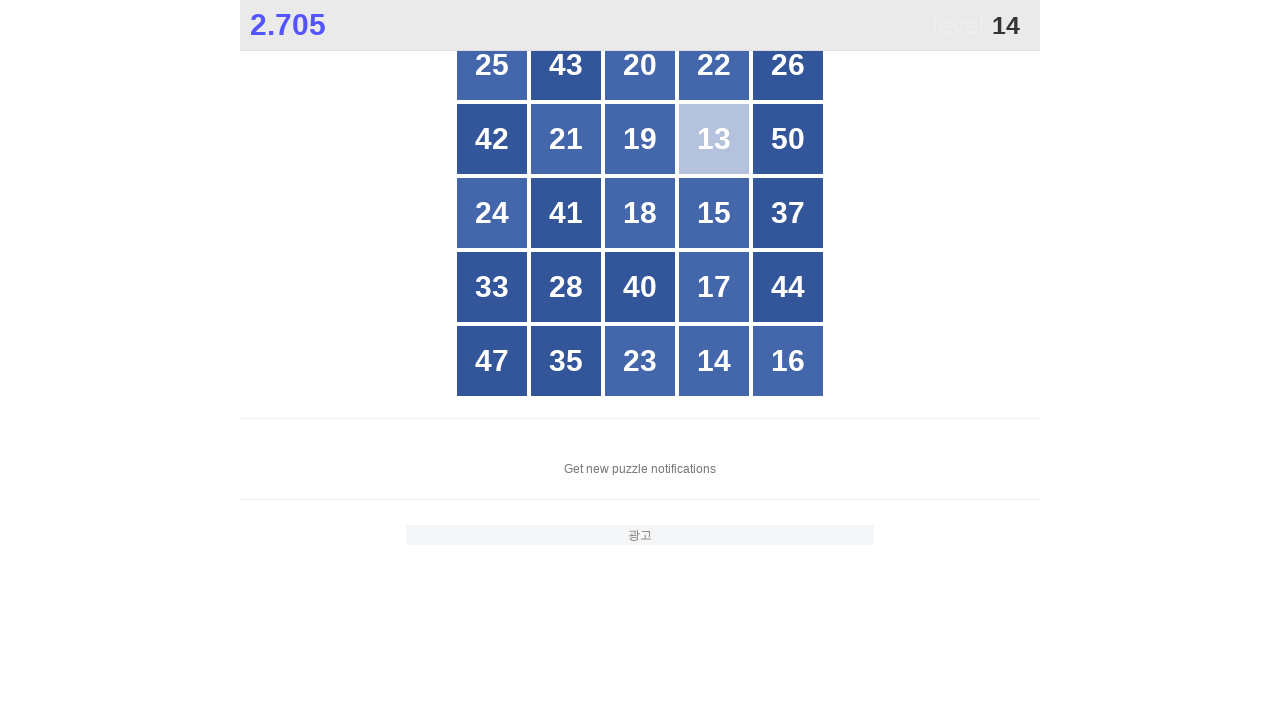

Clicked number 14 in the game grid at (714, 361) on #grid >> div:text-is("14")
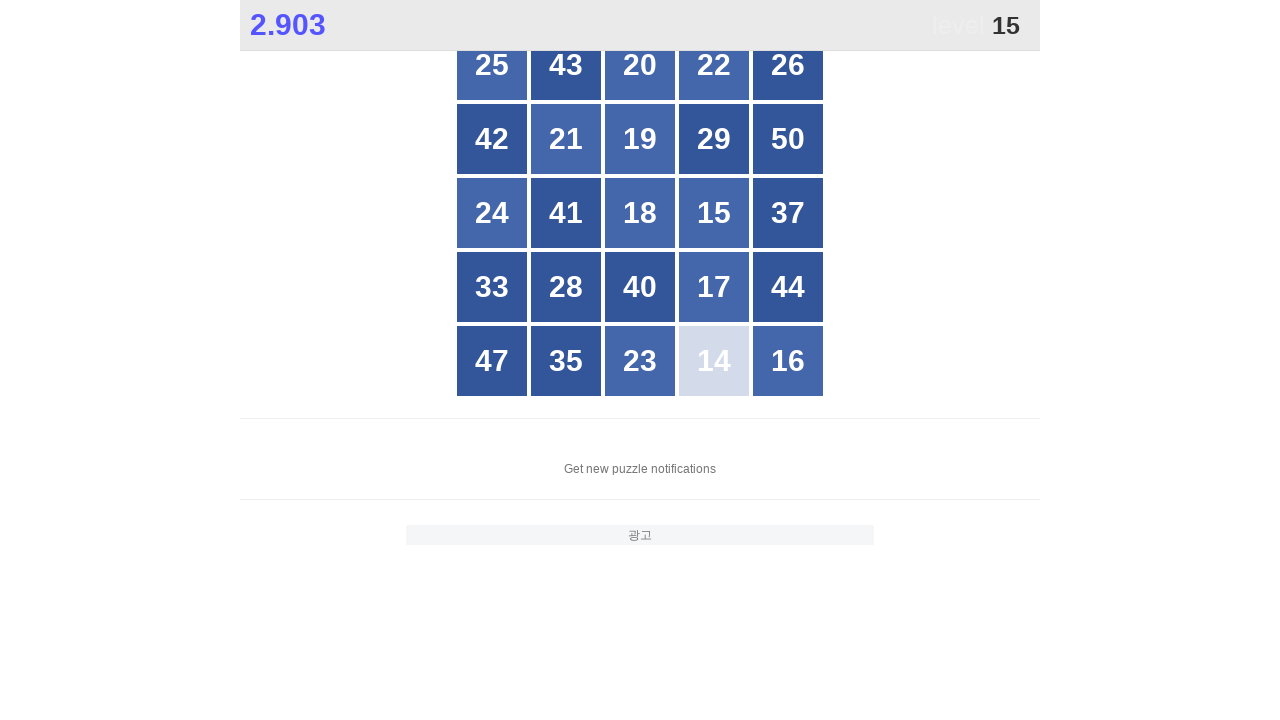

Clicked number 15 in the game grid at (714, 213) on #grid >> div:text-is("15")
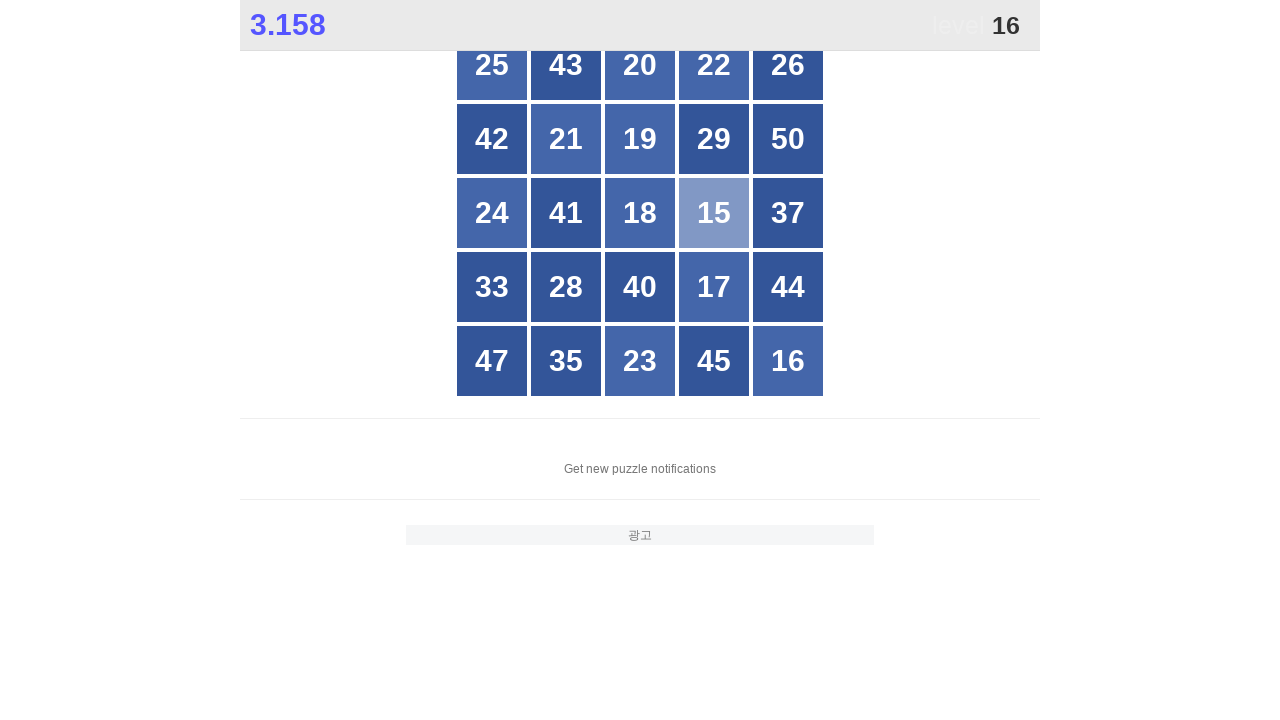

Clicked number 16 in the game grid at (788, 361) on #grid >> div:text-is("16")
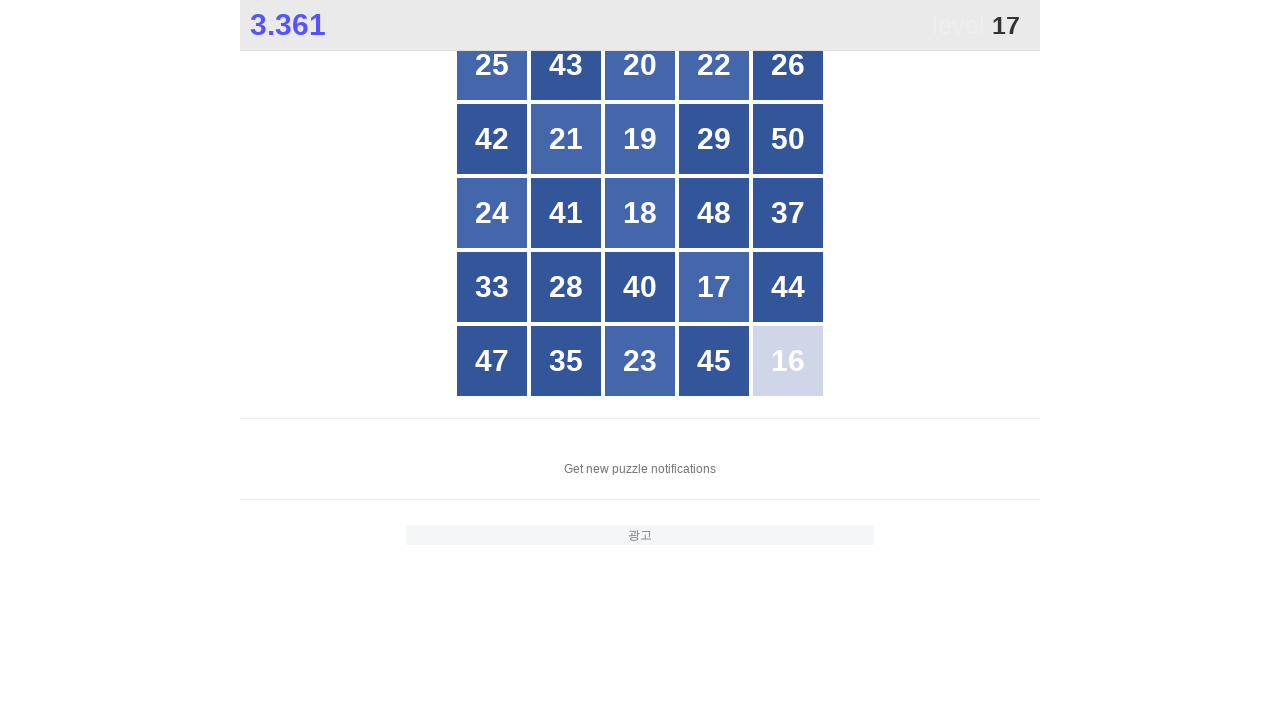

Clicked number 17 in the game grid at (714, 287) on #grid >> div:text-is("17")
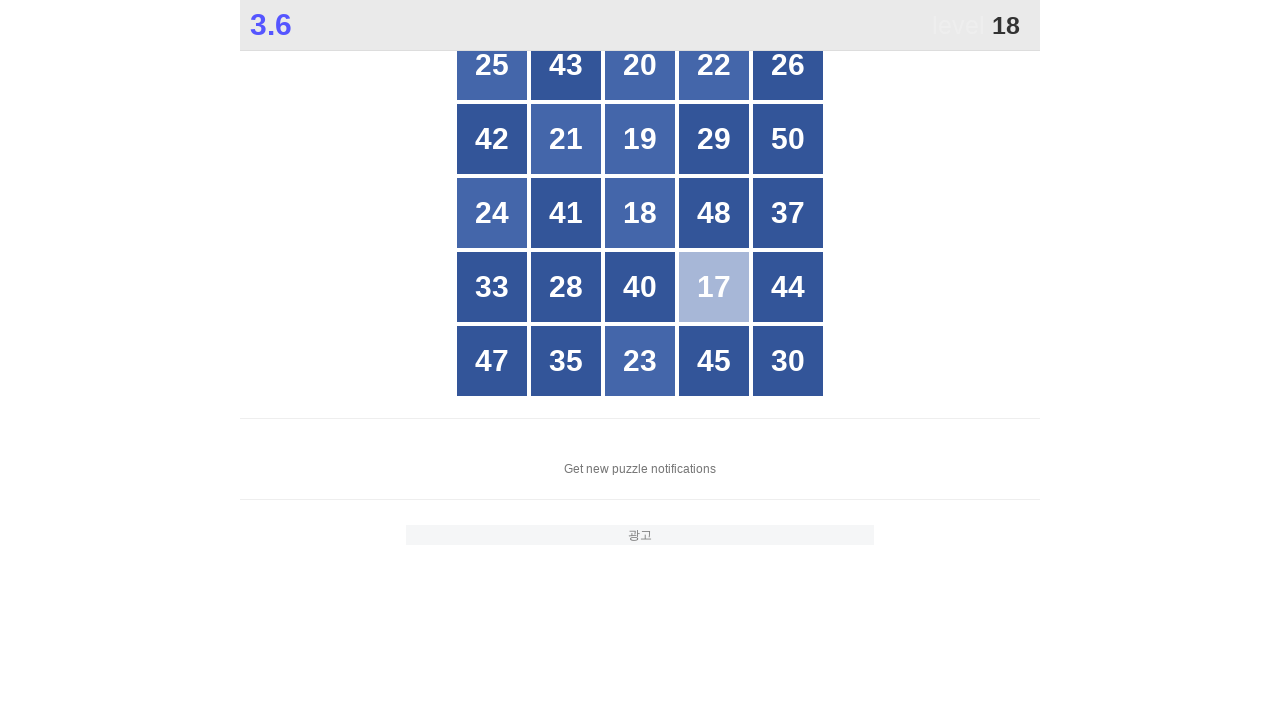

Clicked number 18 in the game grid at (640, 213) on #grid >> div:text-is("18")
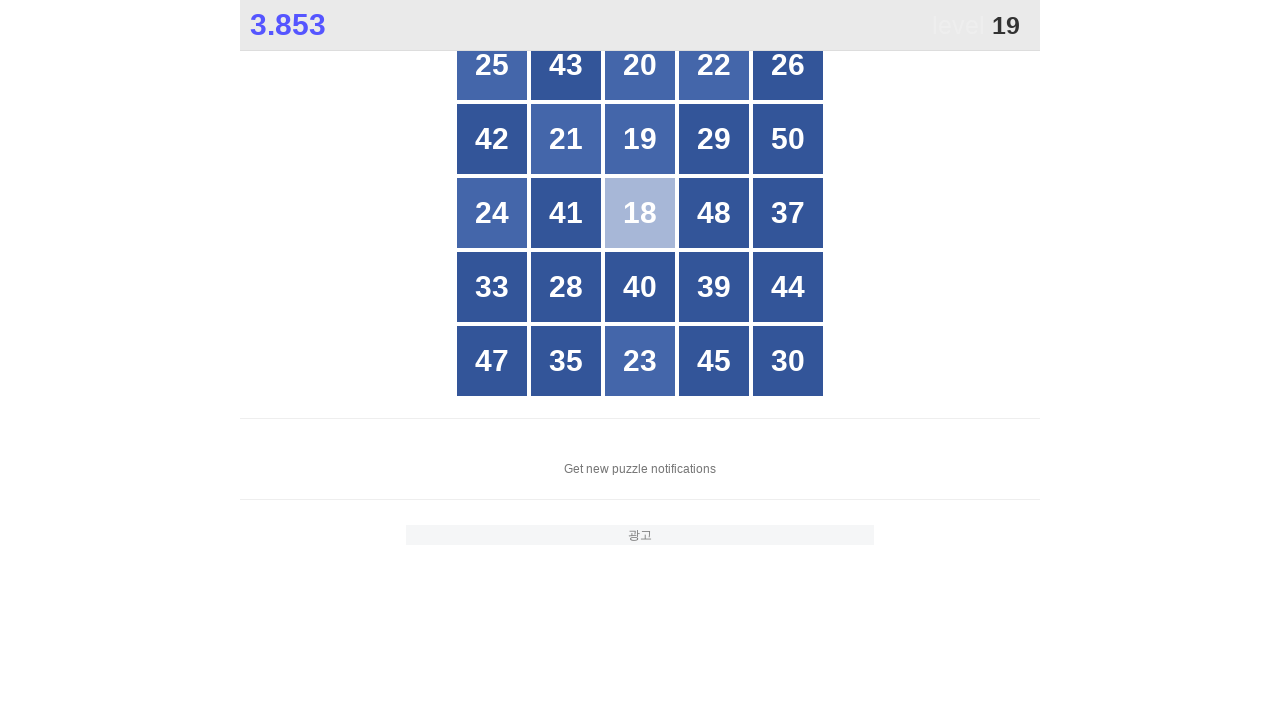

Clicked number 19 in the game grid at (640, 139) on #grid >> div:text-is("19")
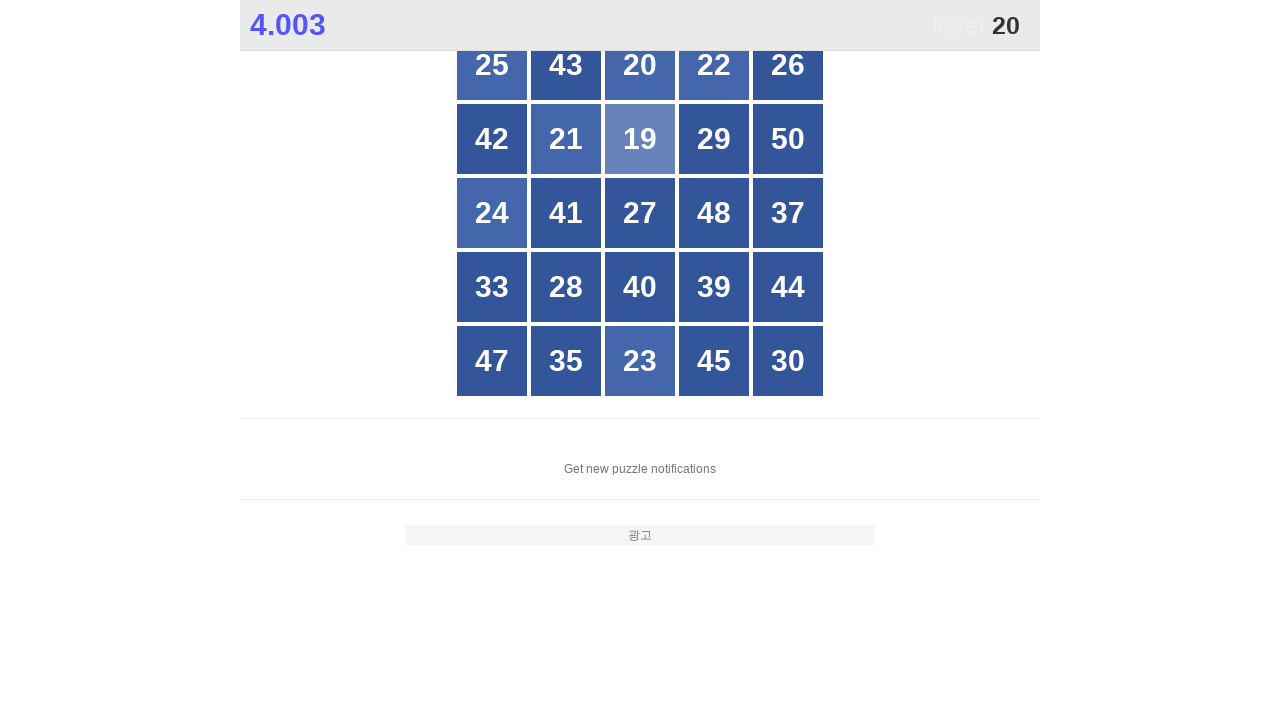

Clicked number 20 in the game grid at (640, 65) on #grid >> div:text-is("20")
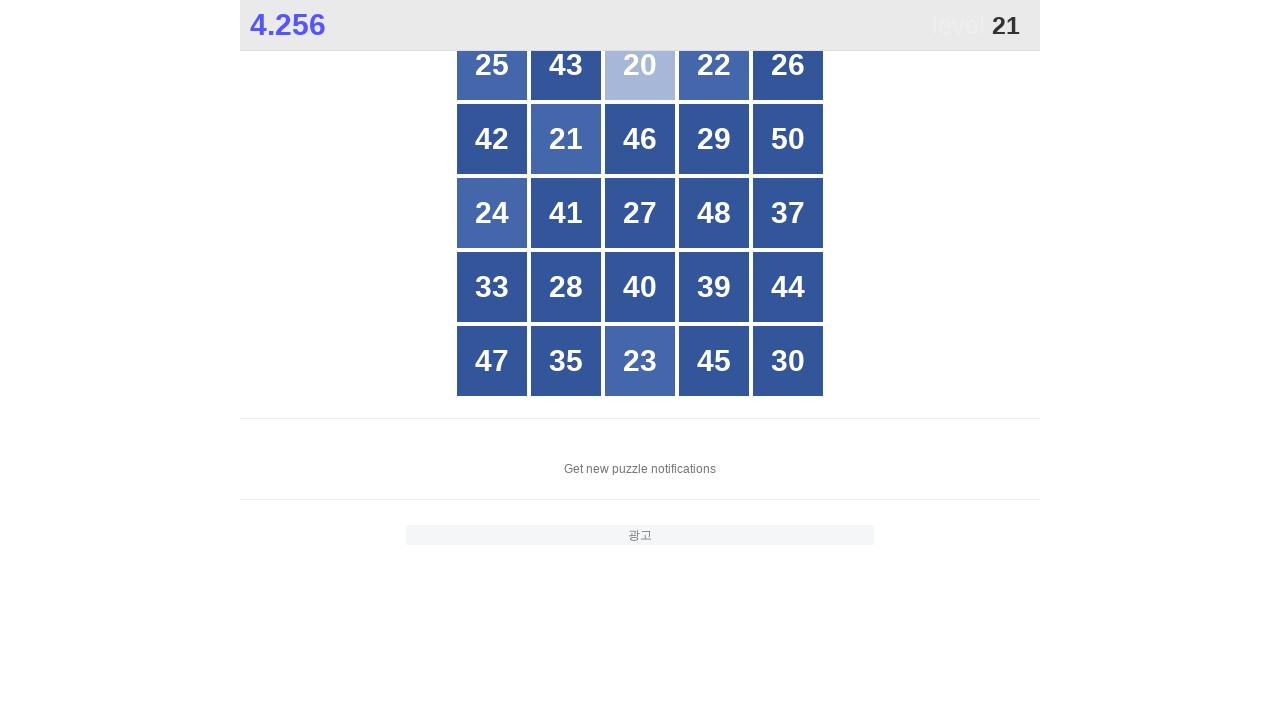

Clicked number 21 in the game grid at (566, 139) on #grid >> div:text-is("21")
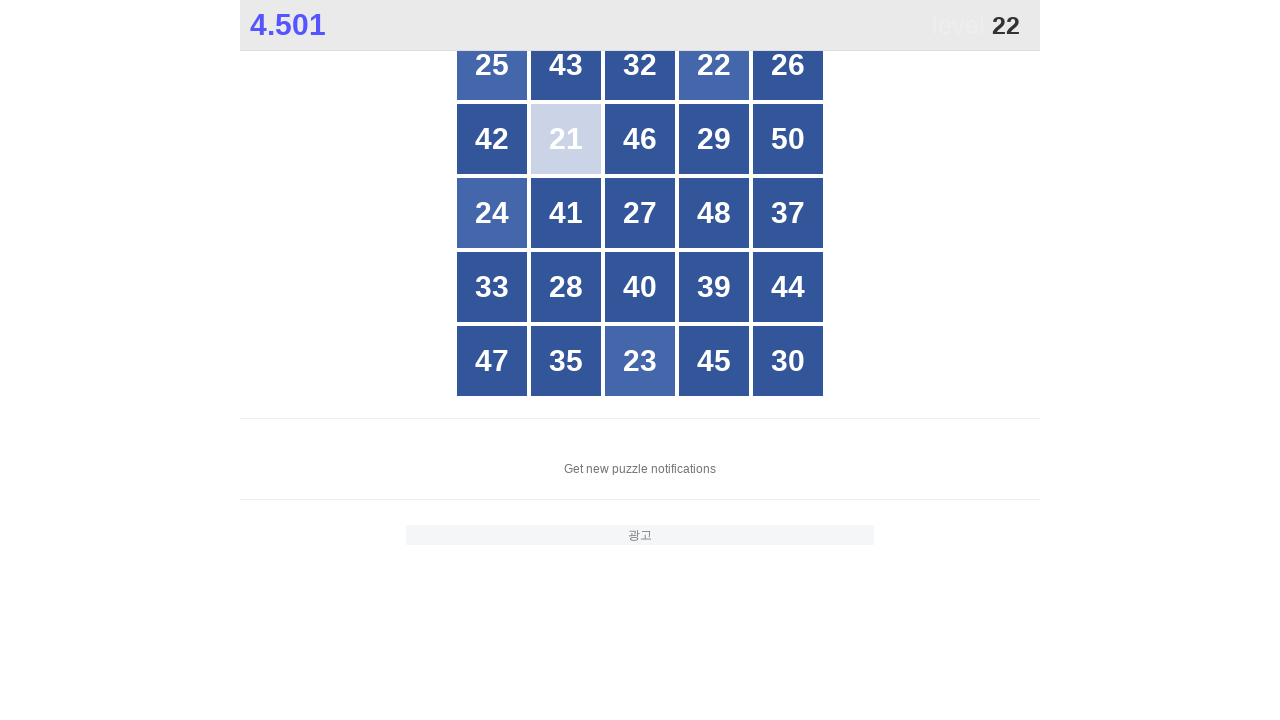

Clicked number 22 in the game grid at (714, 65) on #grid >> div:text-is("22")
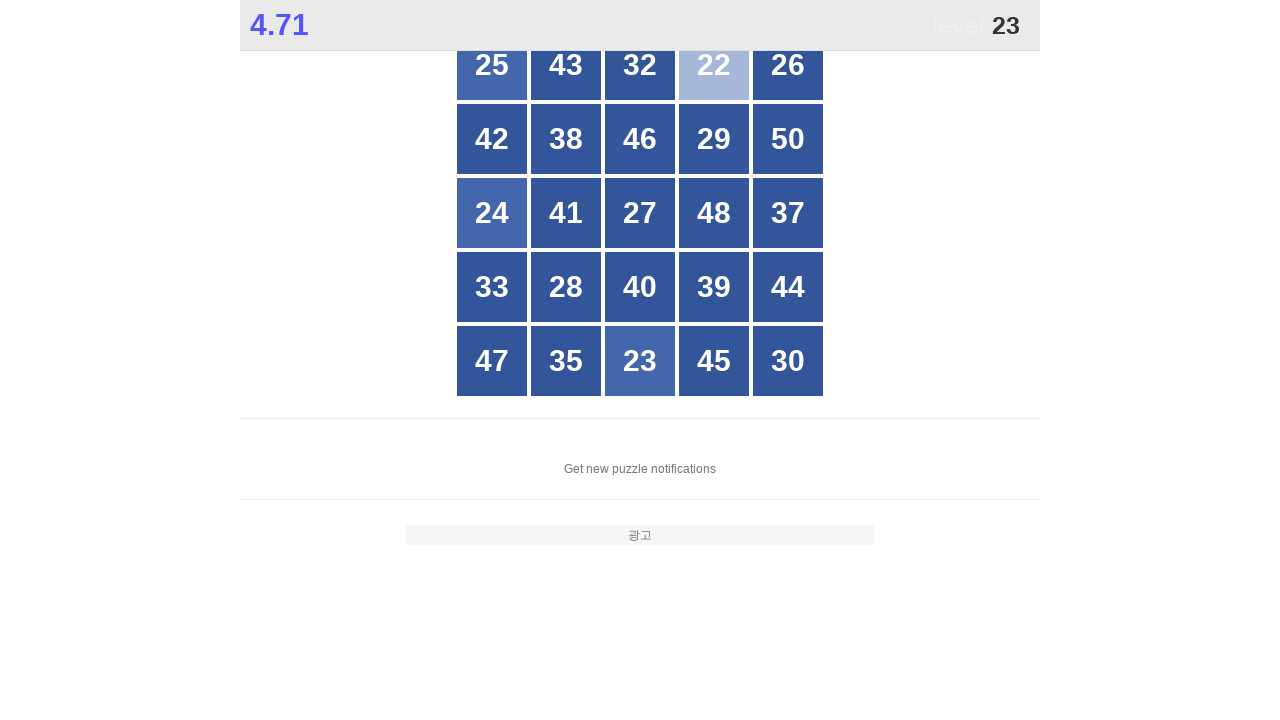

Clicked number 23 in the game grid at (640, 361) on #grid >> div:text-is("23")
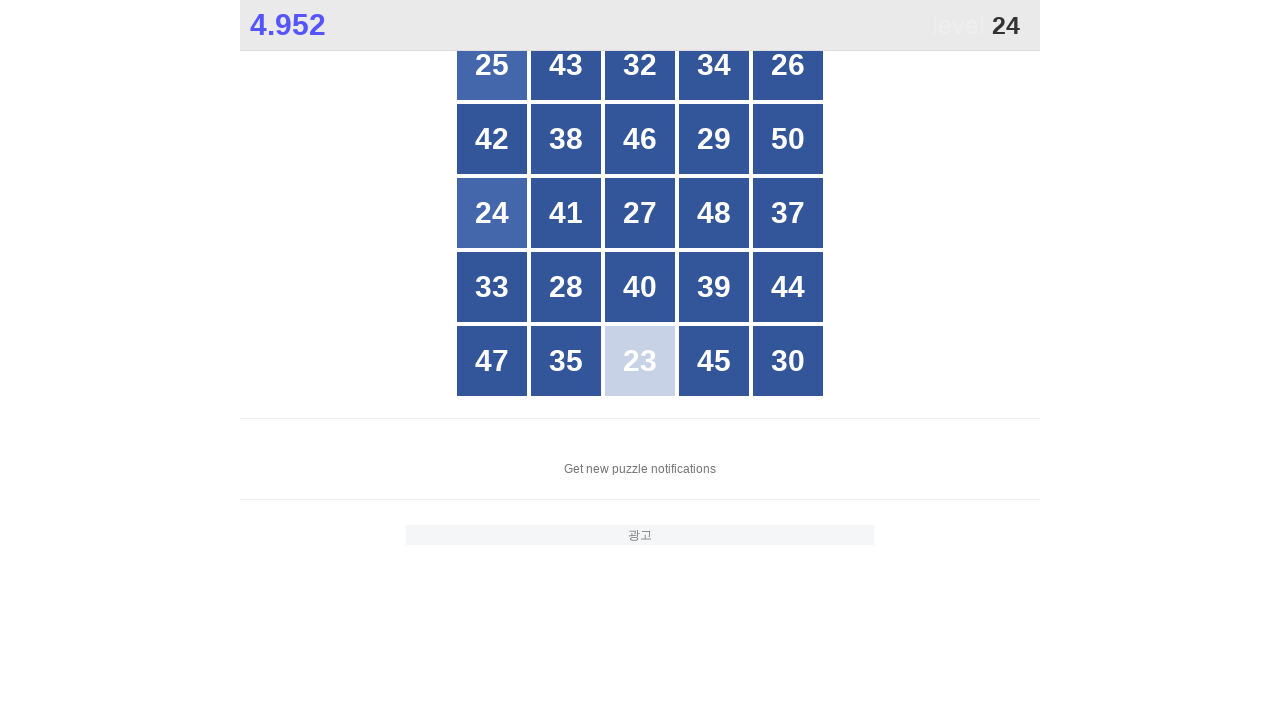

Clicked number 24 in the game grid at (492, 213) on #grid >> div:text-is("24")
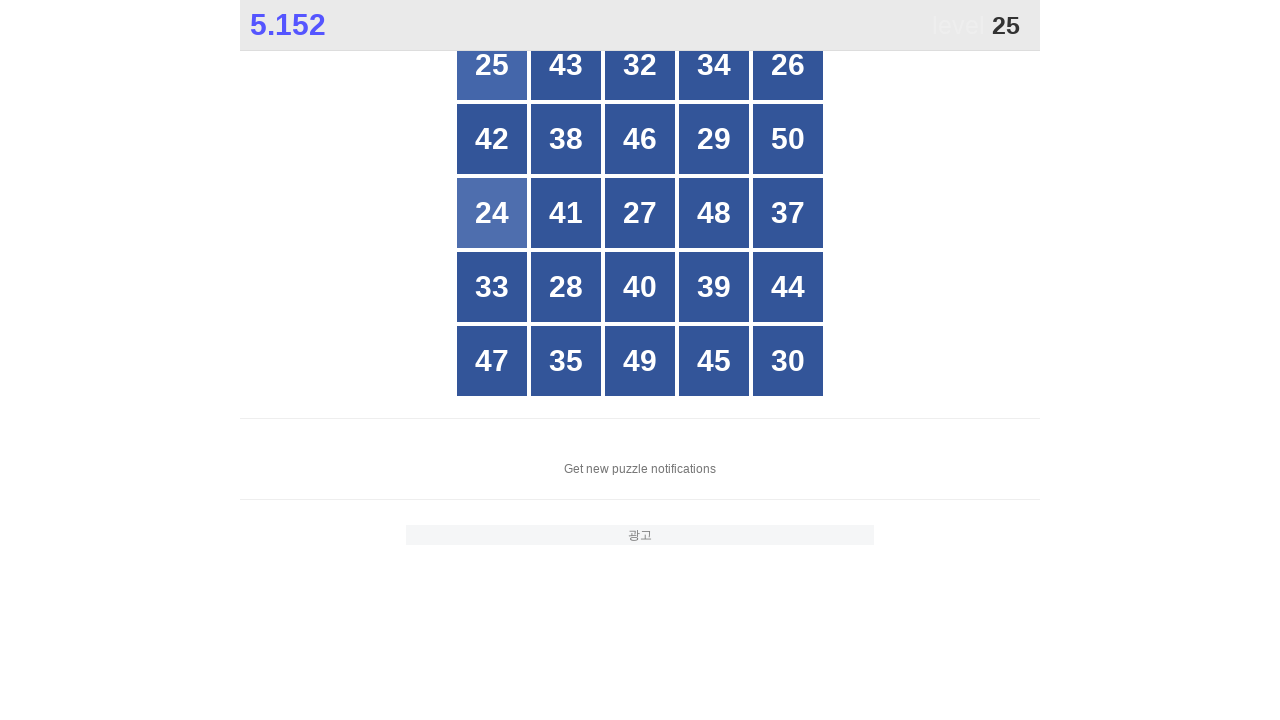

Clicked number 25 in the game grid at (492, 65) on #grid >> div:text-is("25")
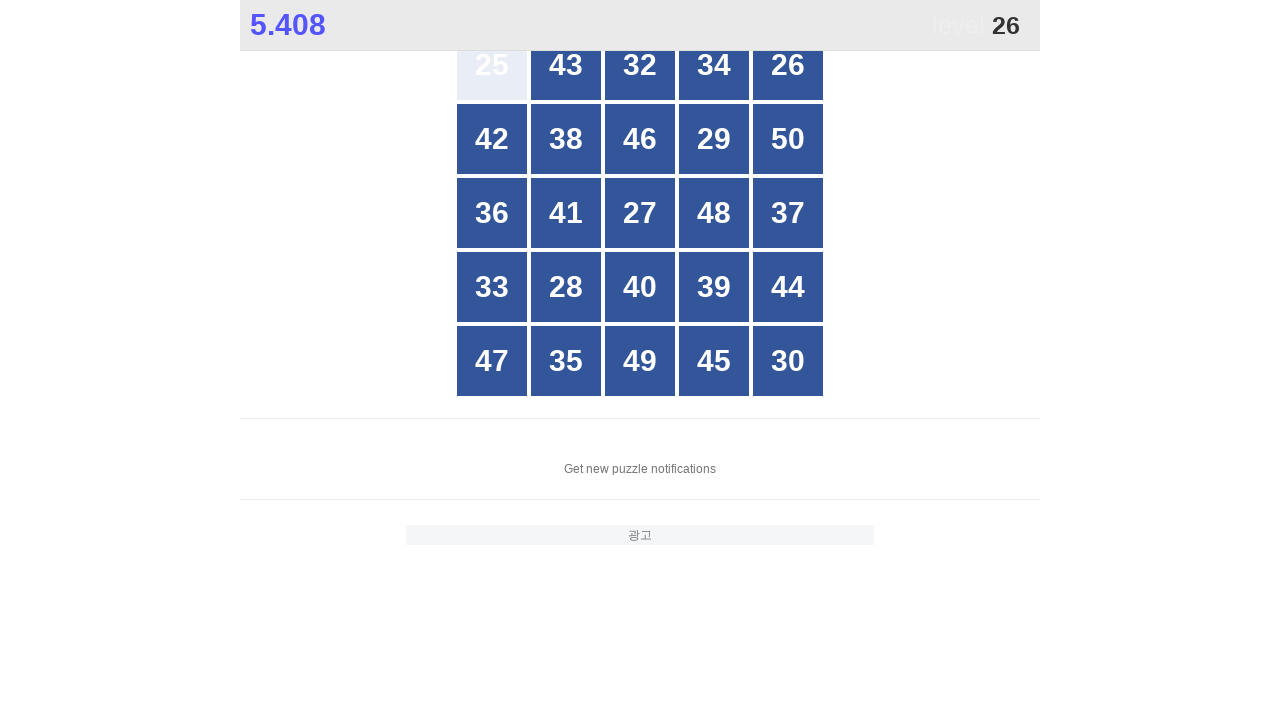

Clicked number 26 in the game grid at (788, 65) on #grid >> div:text-is("26")
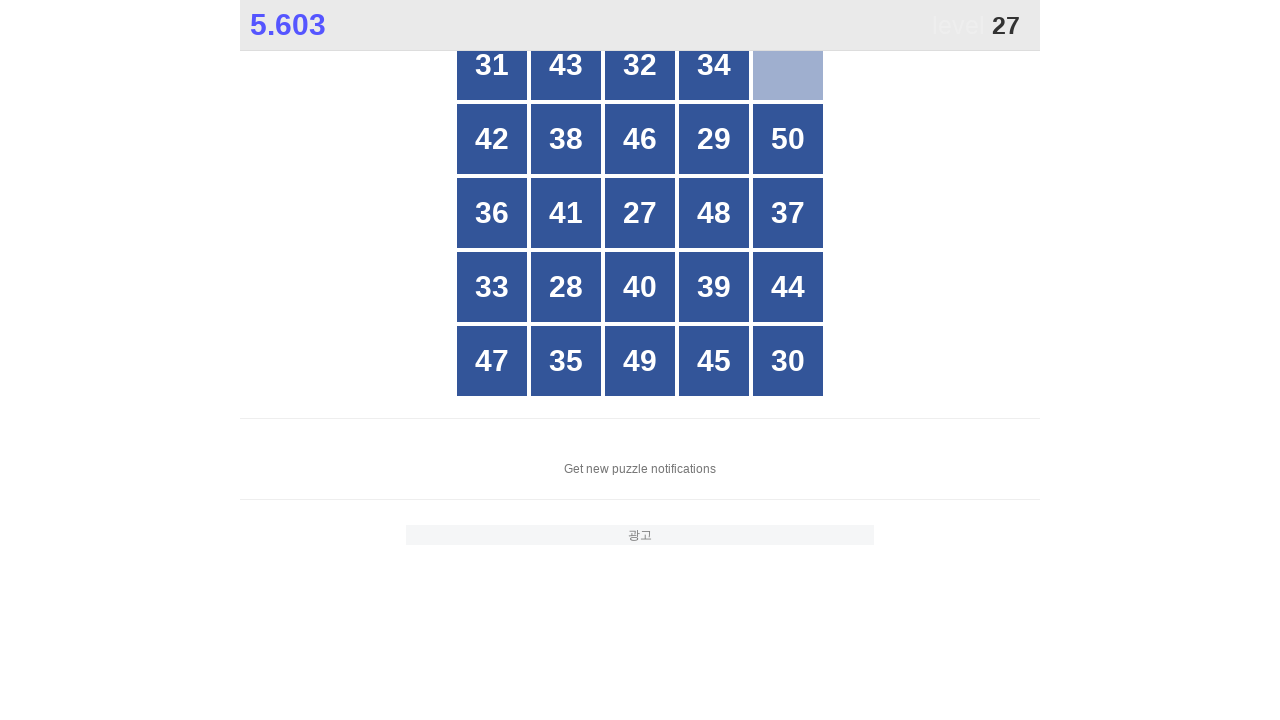

Clicked number 27 in the game grid at (640, 213) on #grid >> div:text-is("27")
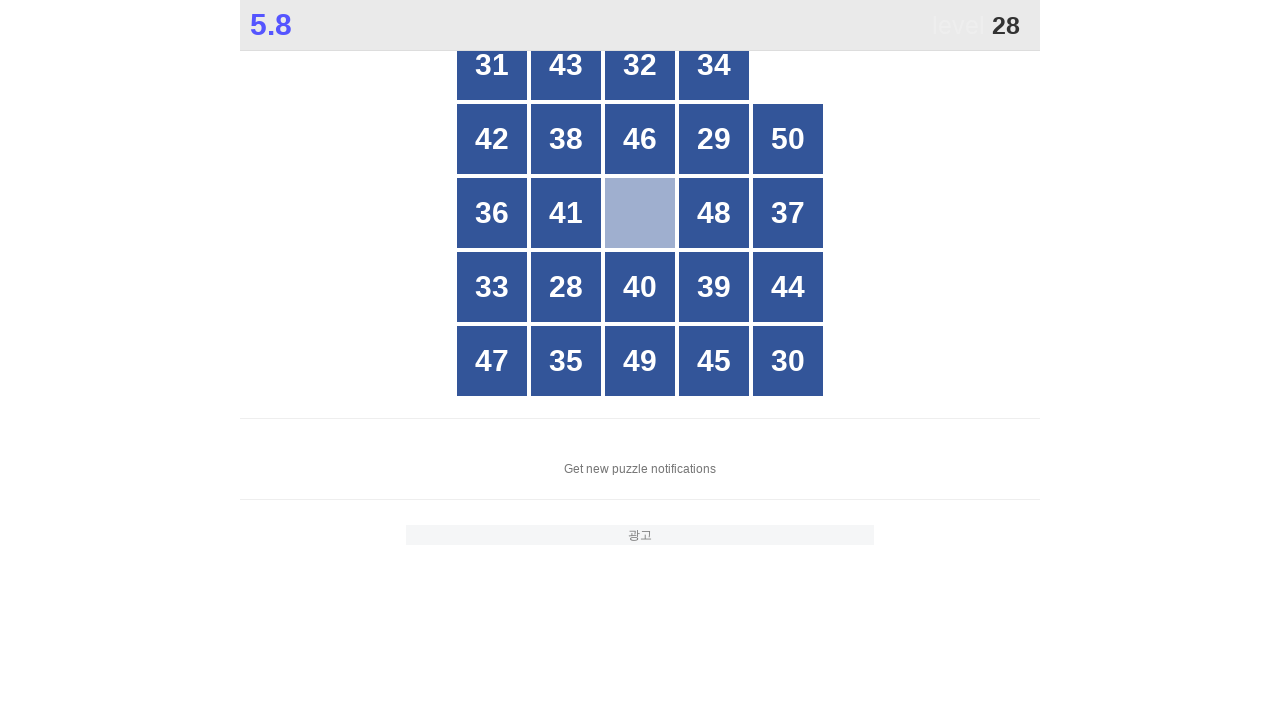

Clicked number 28 in the game grid at (566, 287) on #grid >> div:text-is("28")
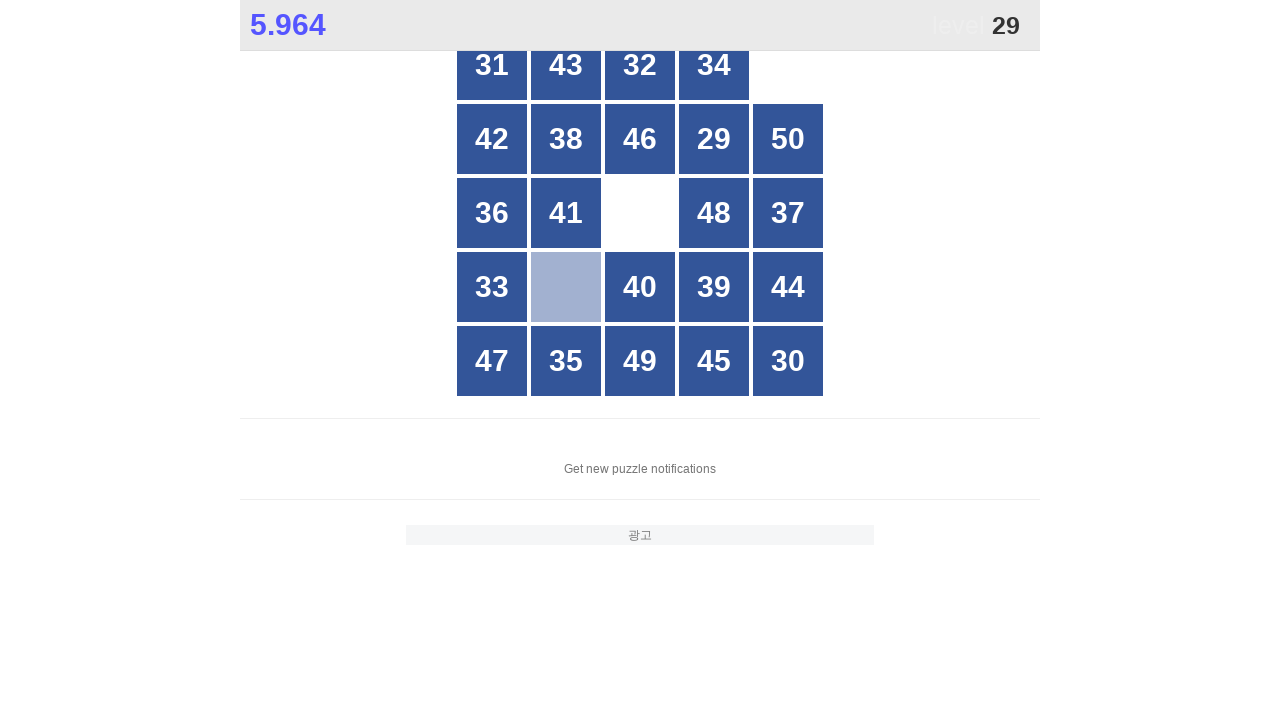

Clicked number 29 in the game grid at (714, 139) on #grid >> div:text-is("29")
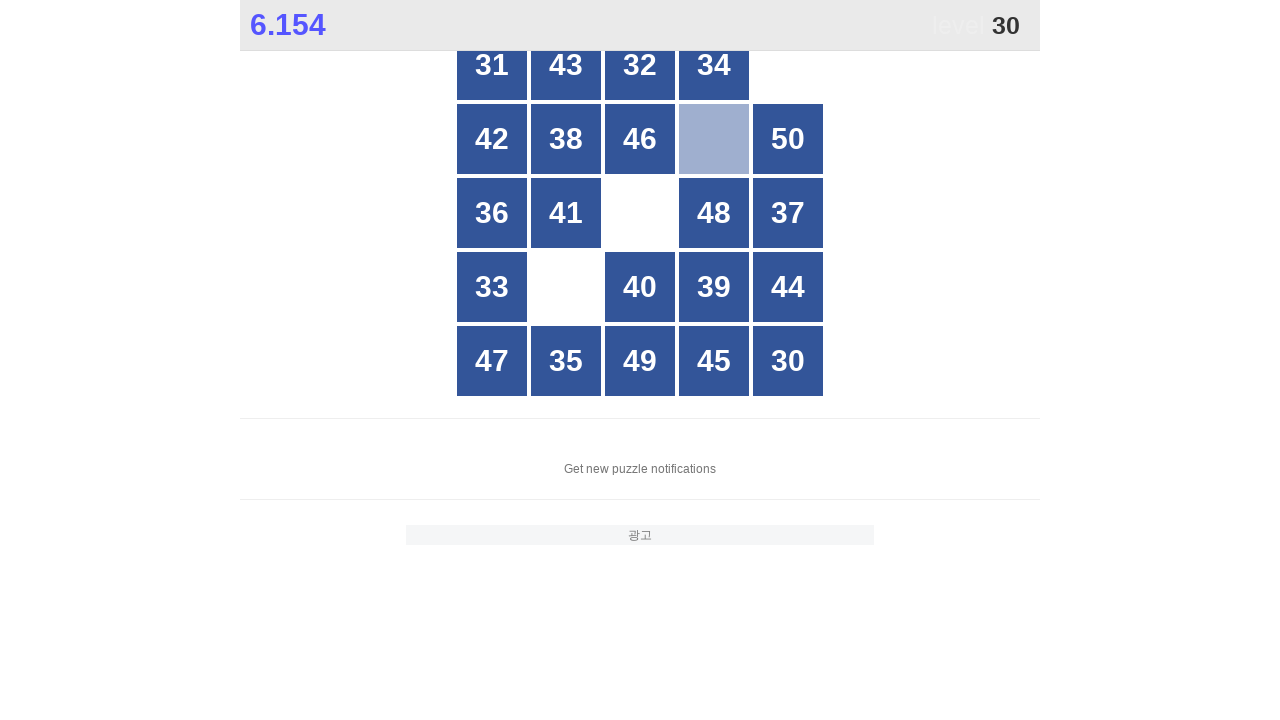

Clicked number 30 in the game grid at (788, 361) on #grid >> div:text-is("30")
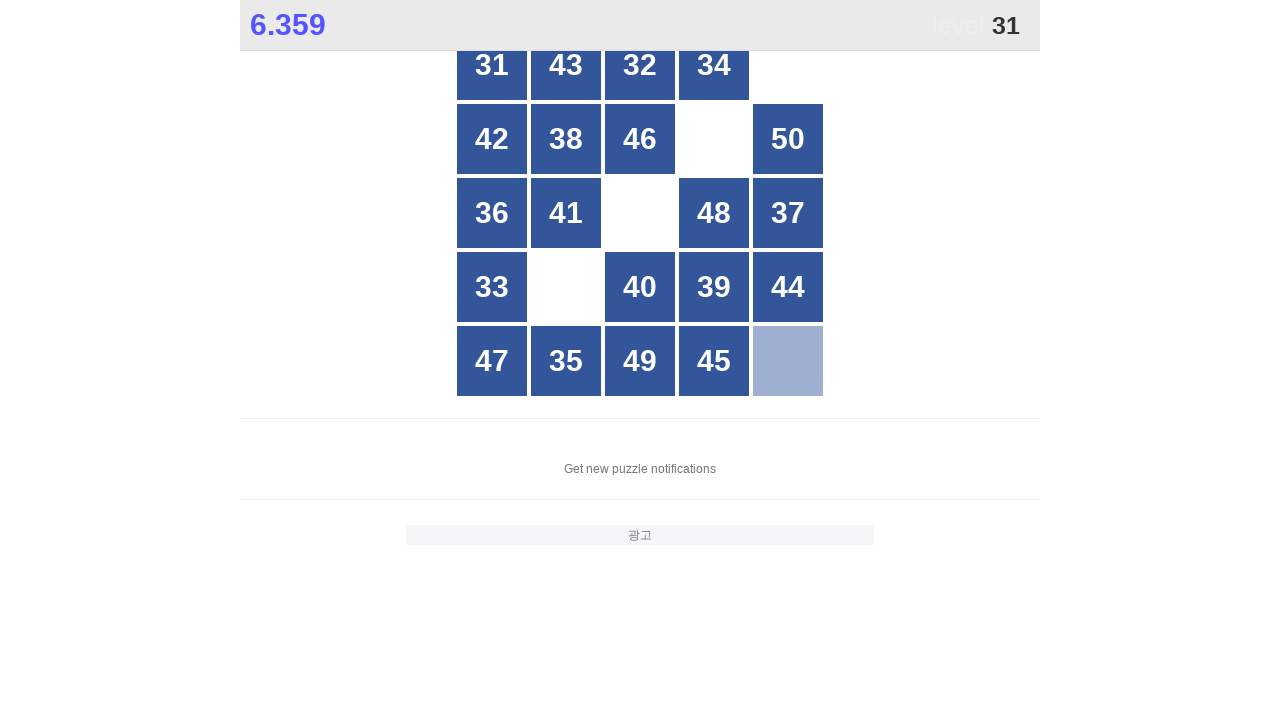

Clicked number 31 in the game grid at (492, 65) on #grid >> div:text-is("31")
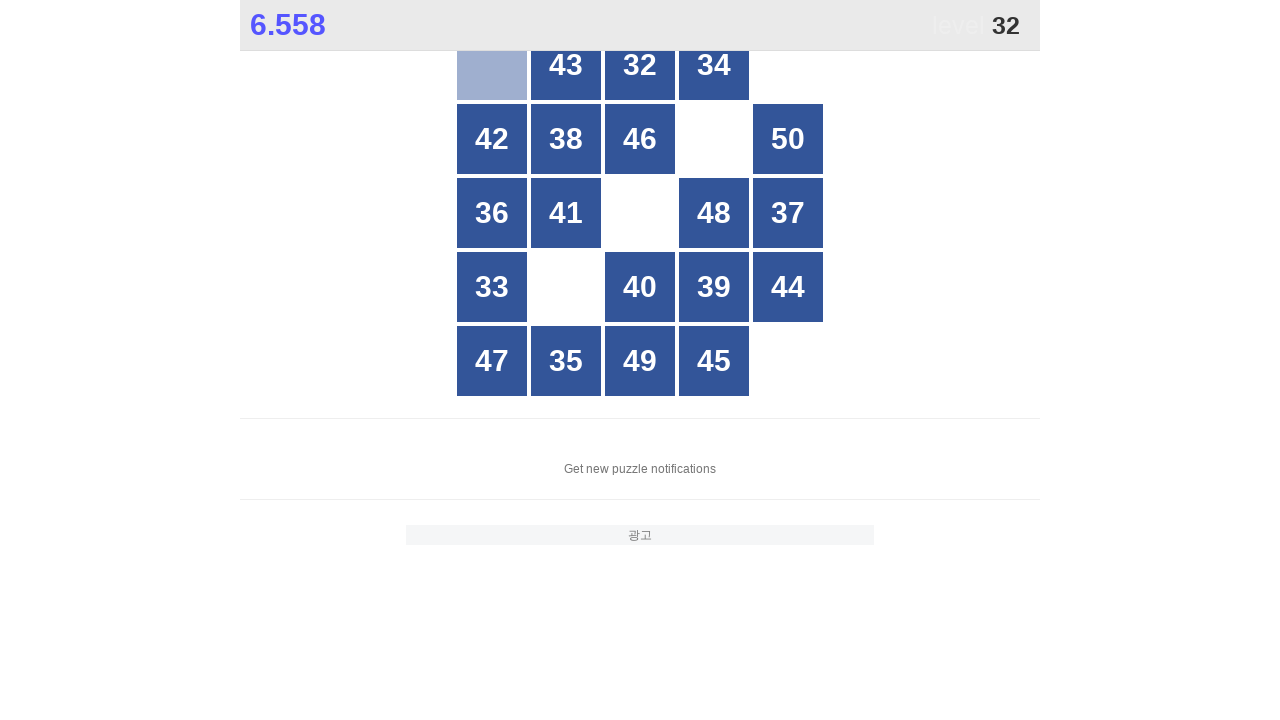

Clicked number 32 in the game grid at (640, 65) on #grid >> div:text-is("32")
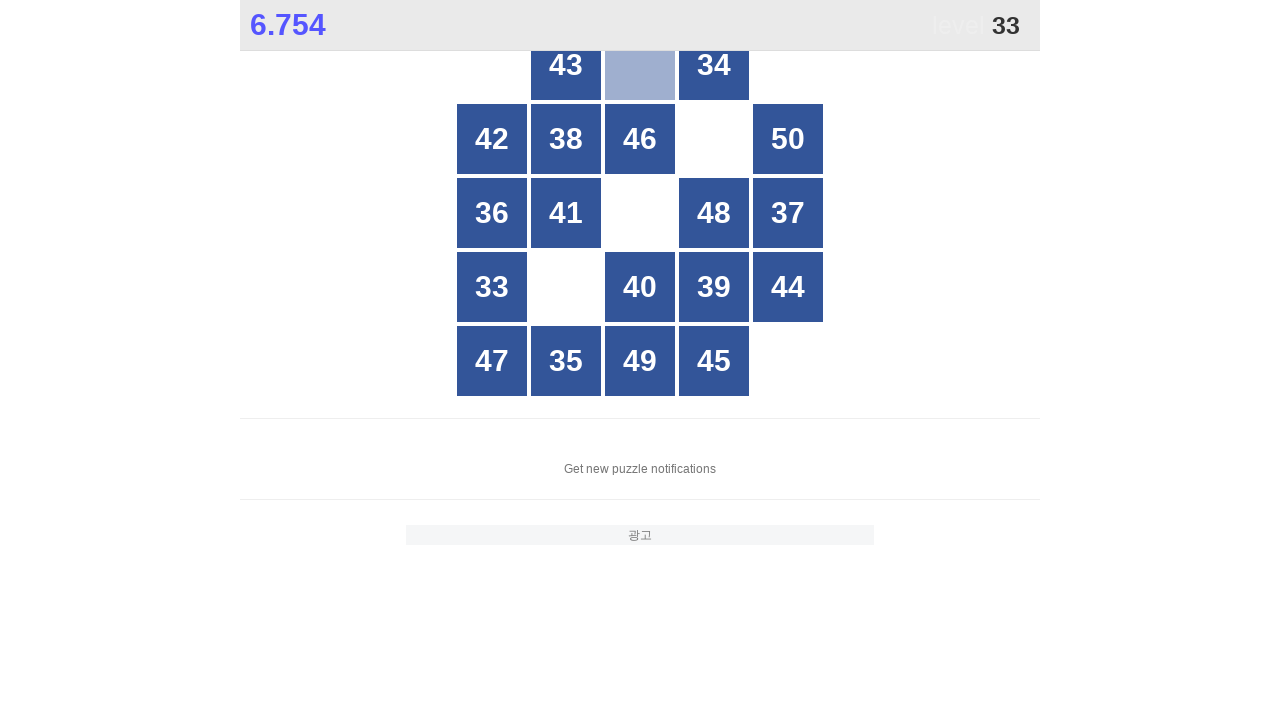

Clicked number 33 in the game grid at (492, 287) on #grid >> div:text-is("33")
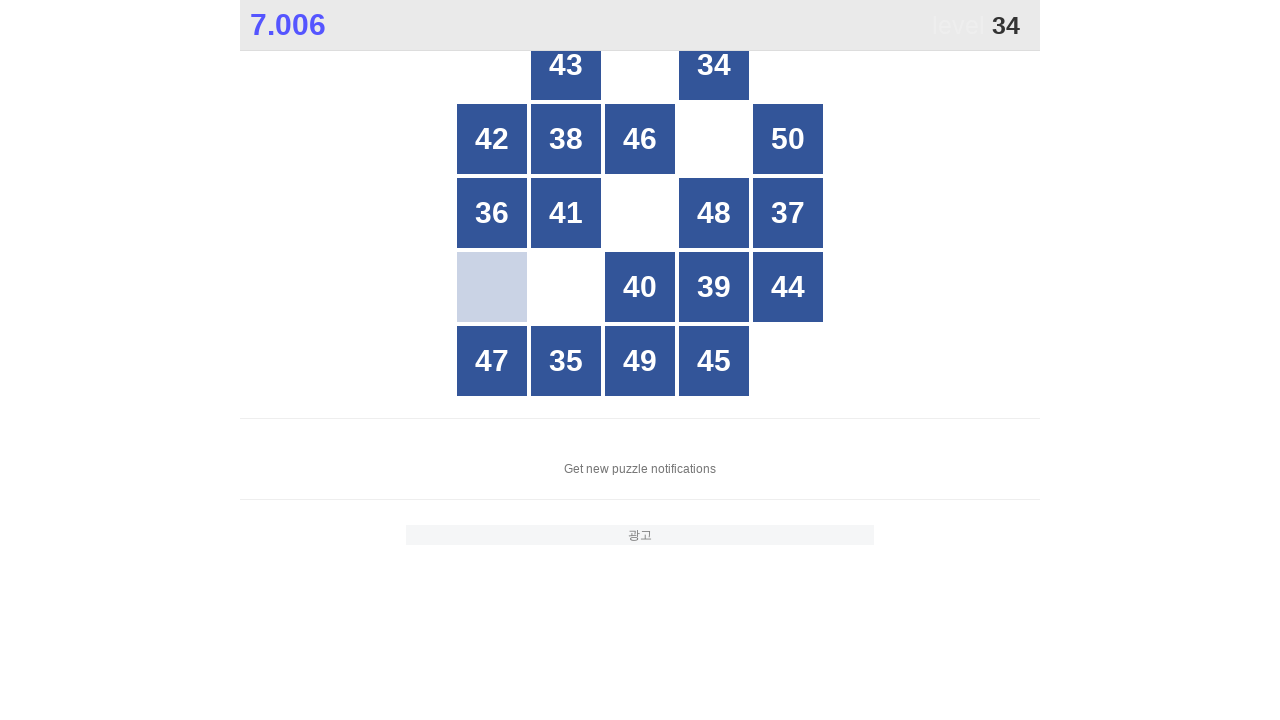

Clicked number 34 in the game grid at (714, 65) on #grid >> div:text-is("34")
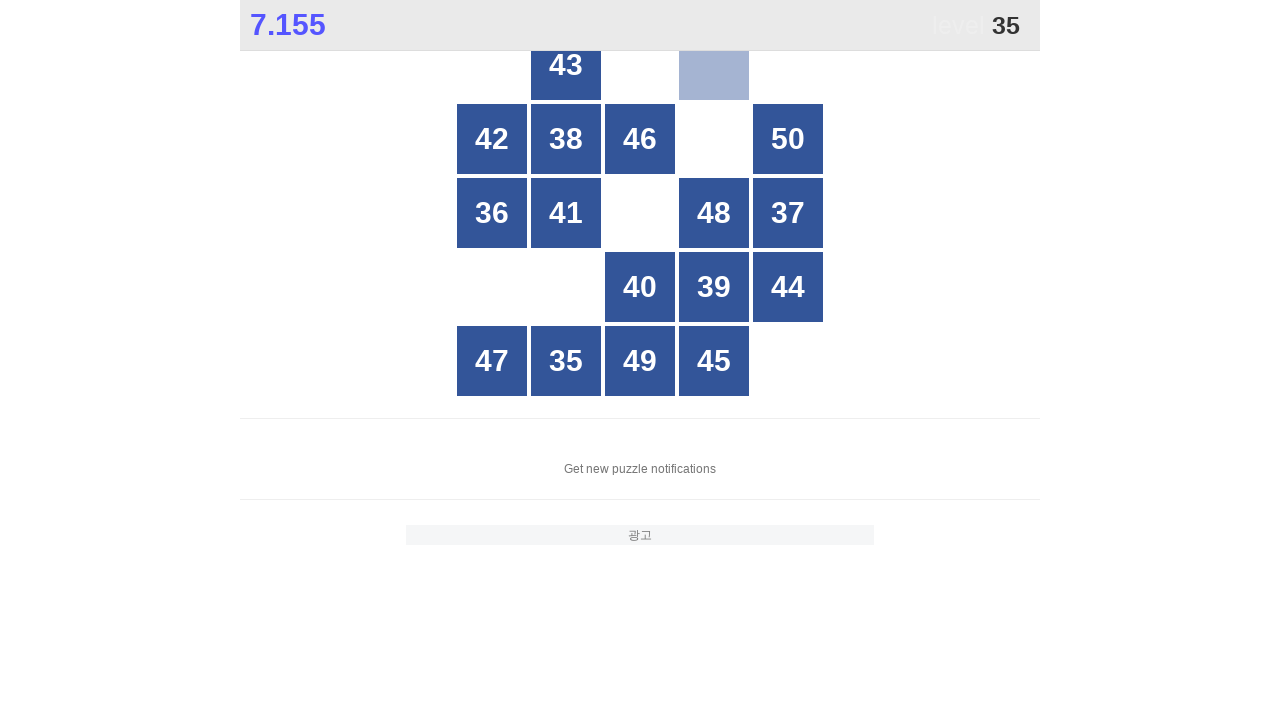

Clicked number 35 in the game grid at (566, 361) on #grid >> div:text-is("35")
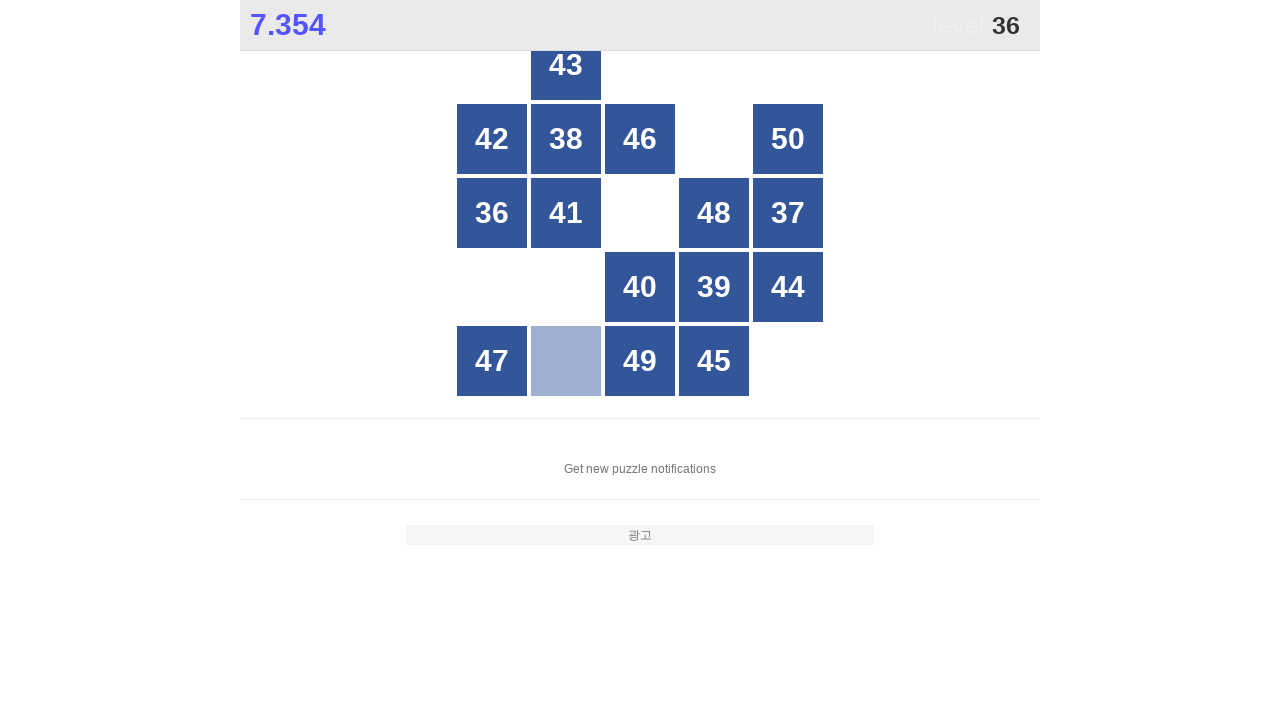

Clicked number 36 in the game grid at (492, 213) on #grid >> div:text-is("36")
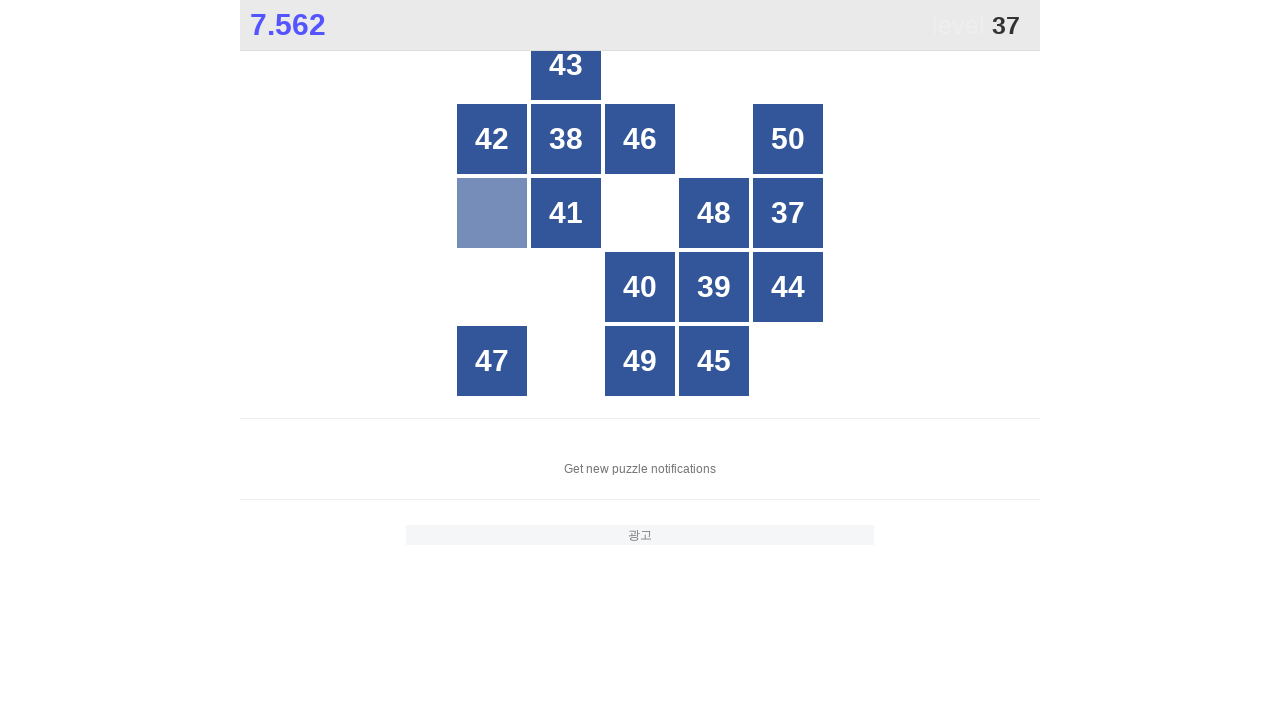

Clicked number 37 in the game grid at (788, 213) on #grid >> div:text-is("37")
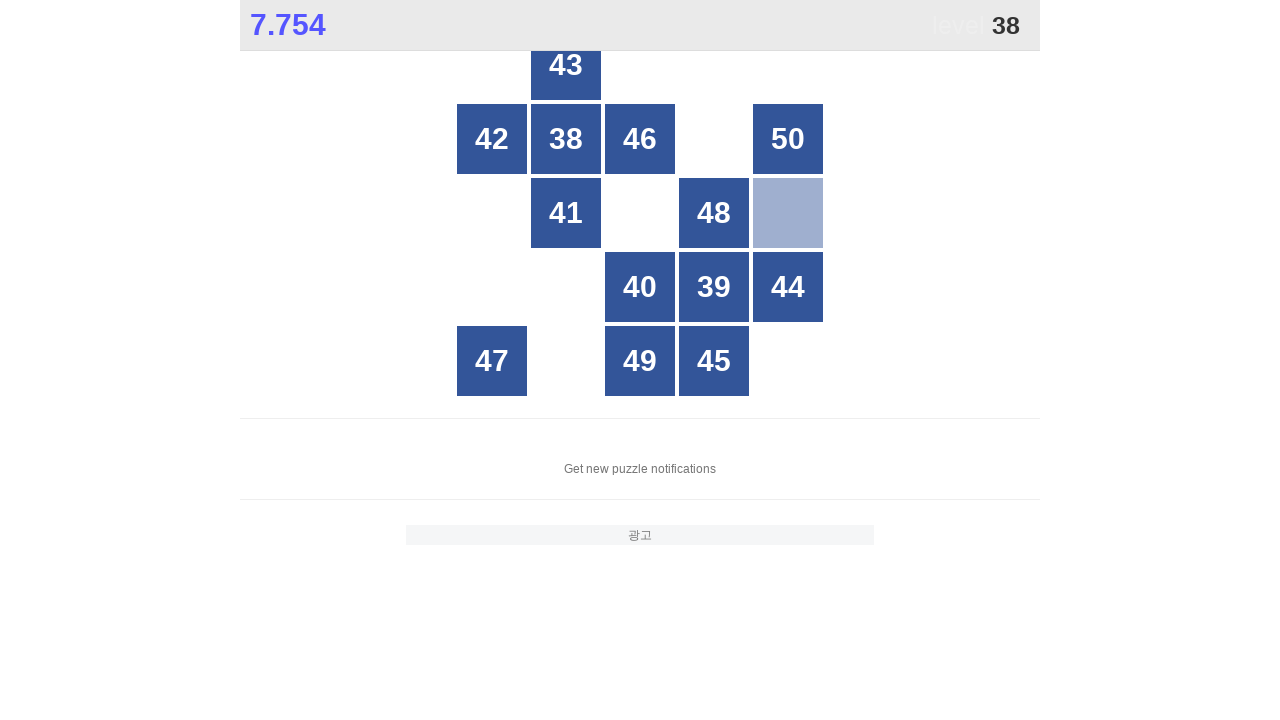

Clicked number 38 in the game grid at (566, 139) on #grid >> div:text-is("38")
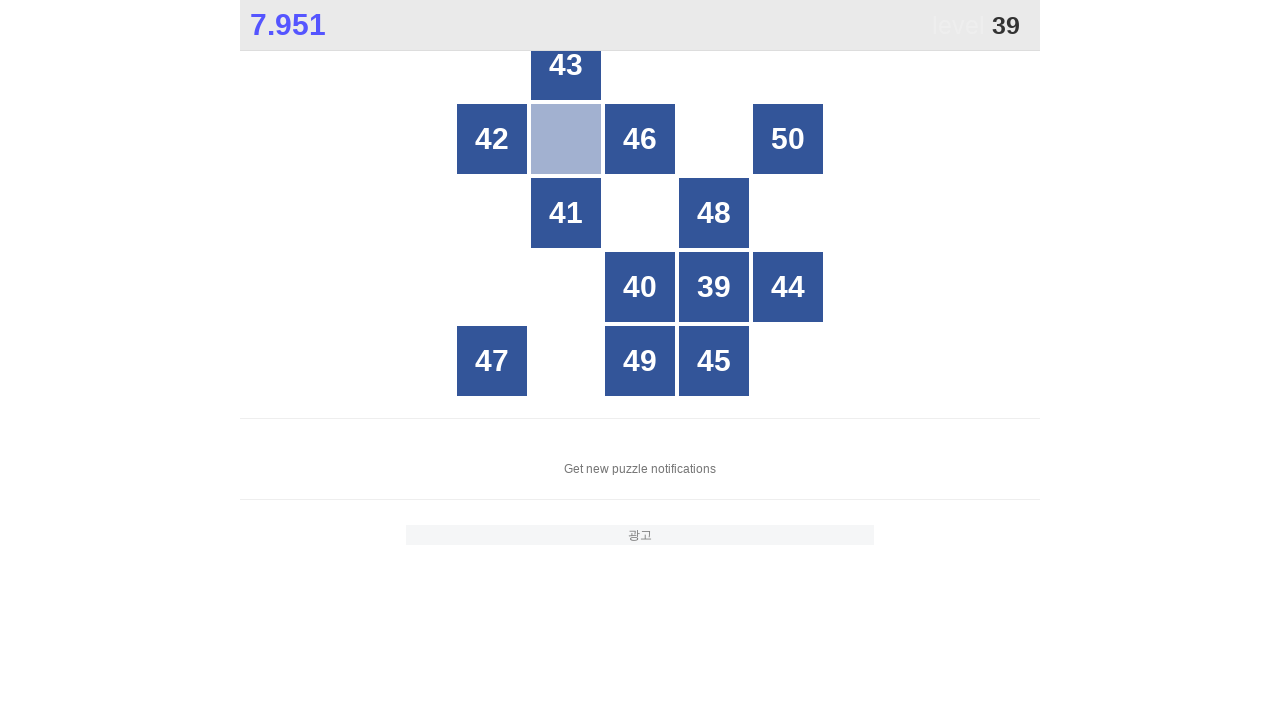

Clicked number 39 in the game grid at (714, 287) on #grid >> div:text-is("39")
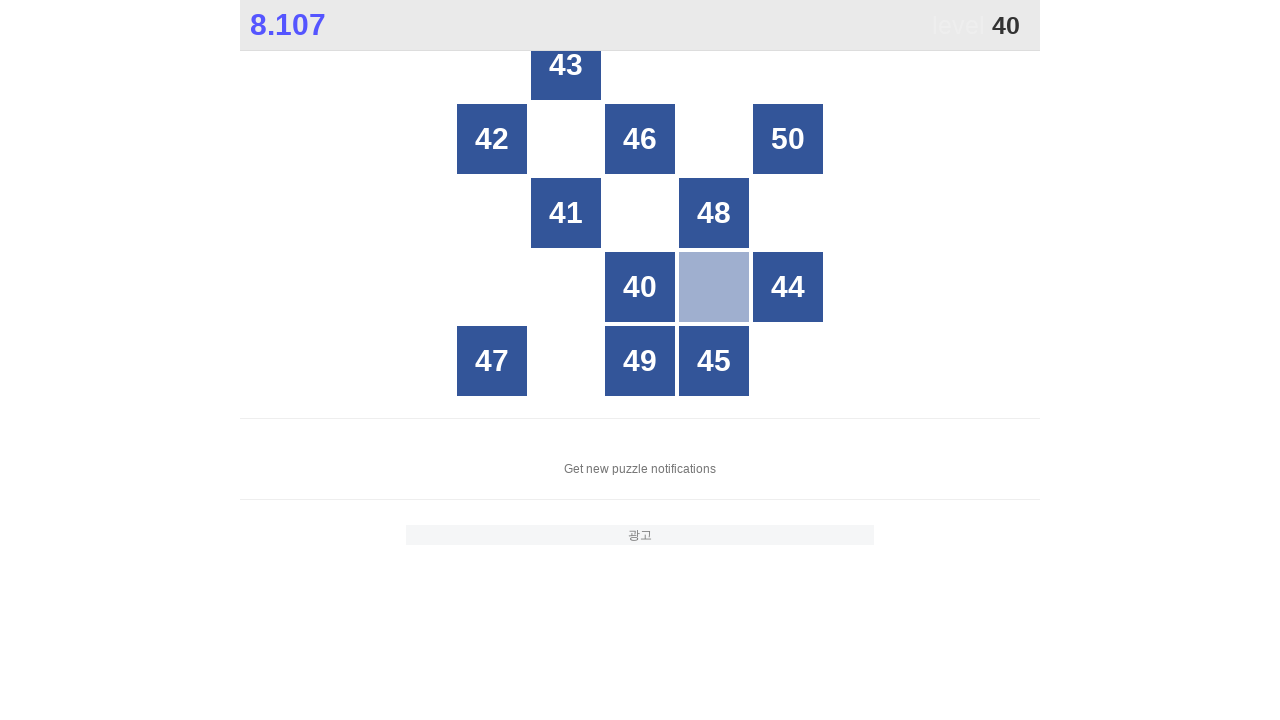

Clicked number 40 in the game grid at (640, 287) on #grid >> div:text-is("40")
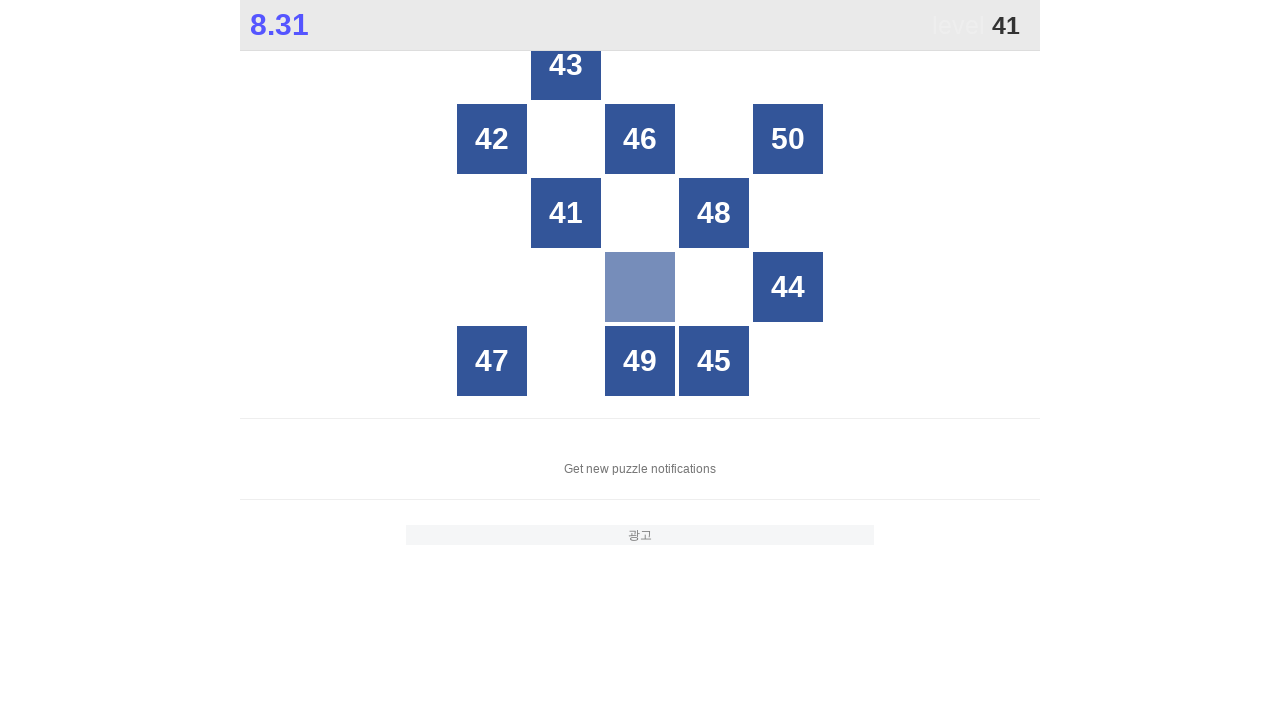

Clicked number 41 in the game grid at (566, 213) on #grid >> div:text-is("41")
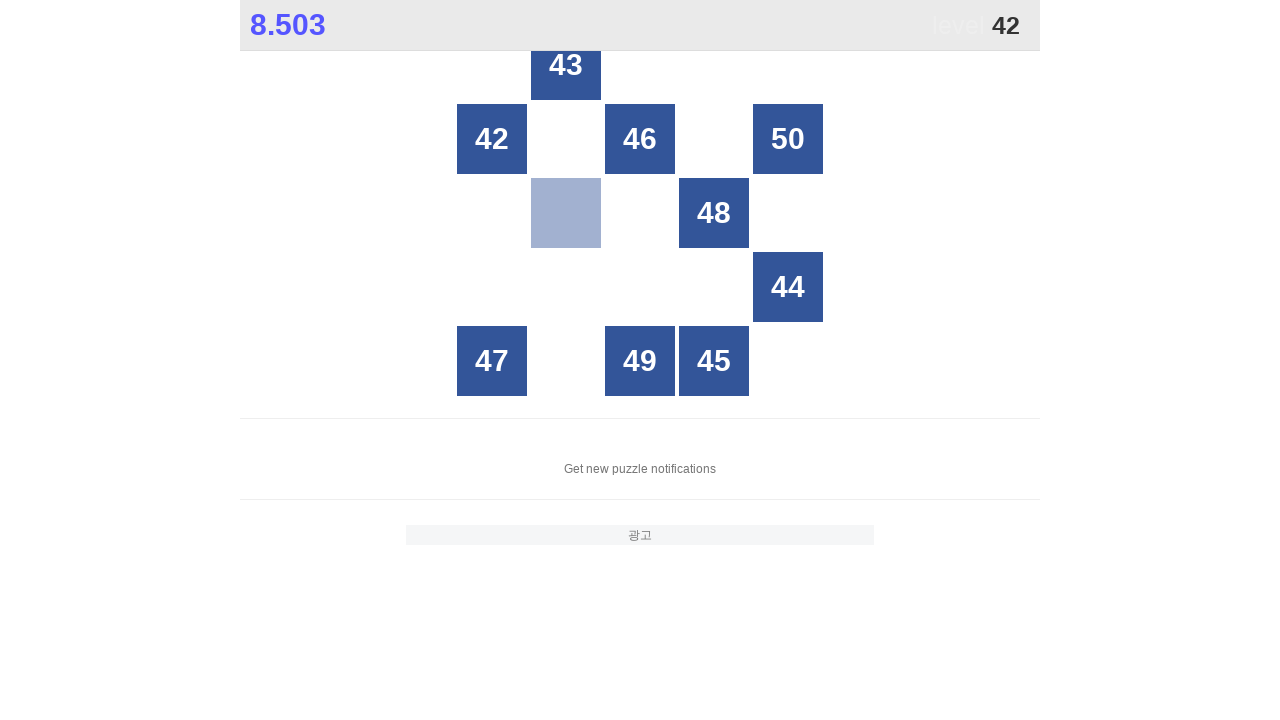

Clicked number 42 in the game grid at (492, 139) on #grid >> div:text-is("42")
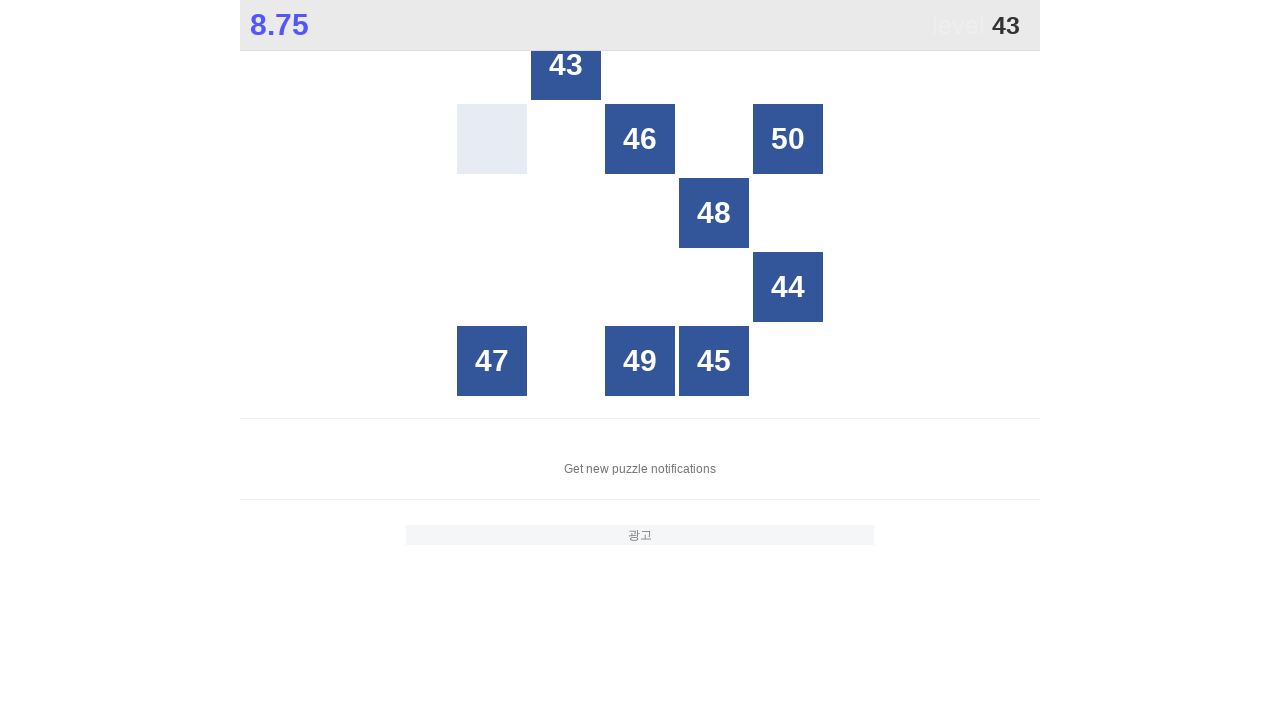

Clicked number 43 in the game grid at (566, 65) on #grid >> div:text-is("43")
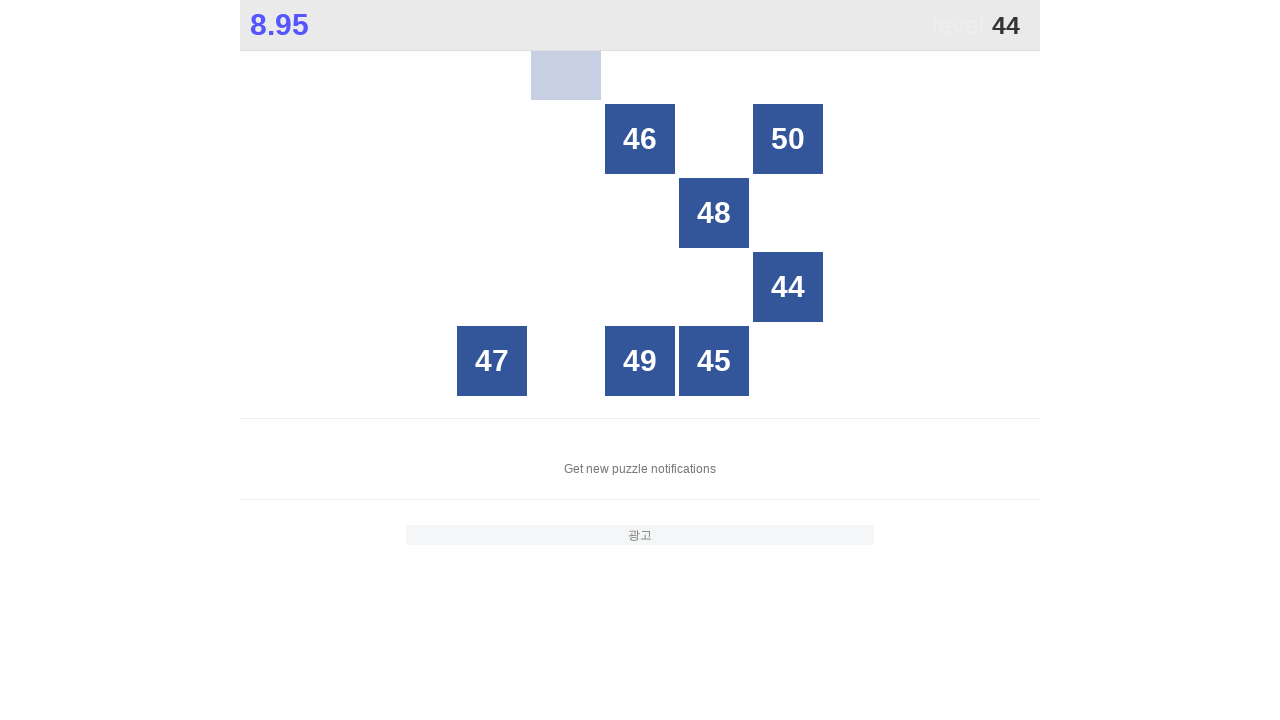

Clicked number 44 in the game grid at (788, 287) on #grid >> div:text-is("44")
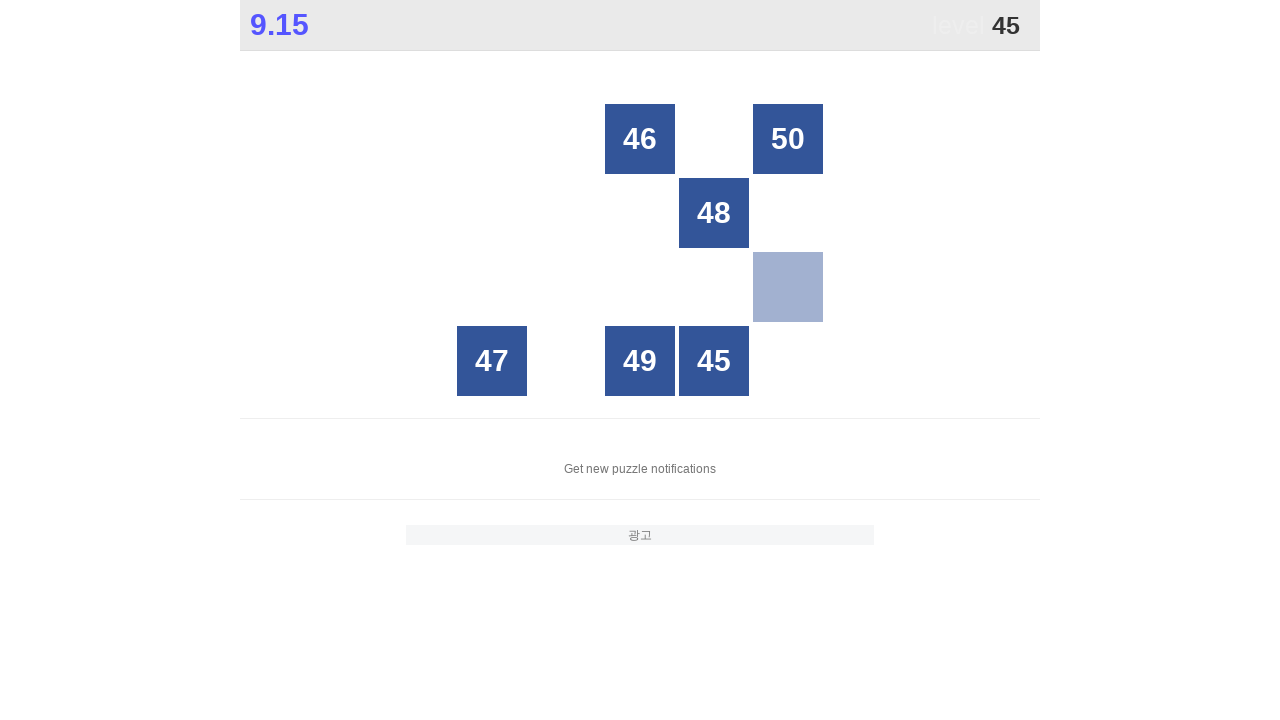

Clicked number 45 in the game grid at (714, 361) on #grid >> div:text-is("45")
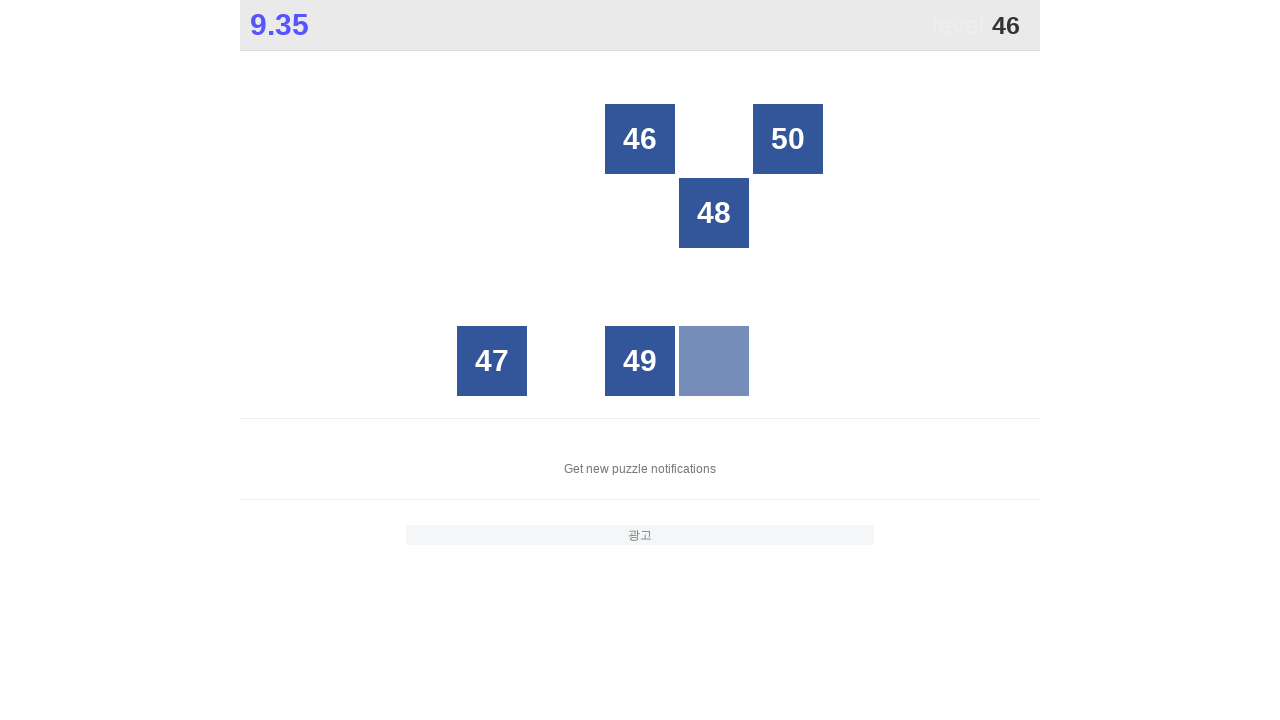

Clicked number 46 in the game grid at (640, 139) on #grid >> div:text-is("46")
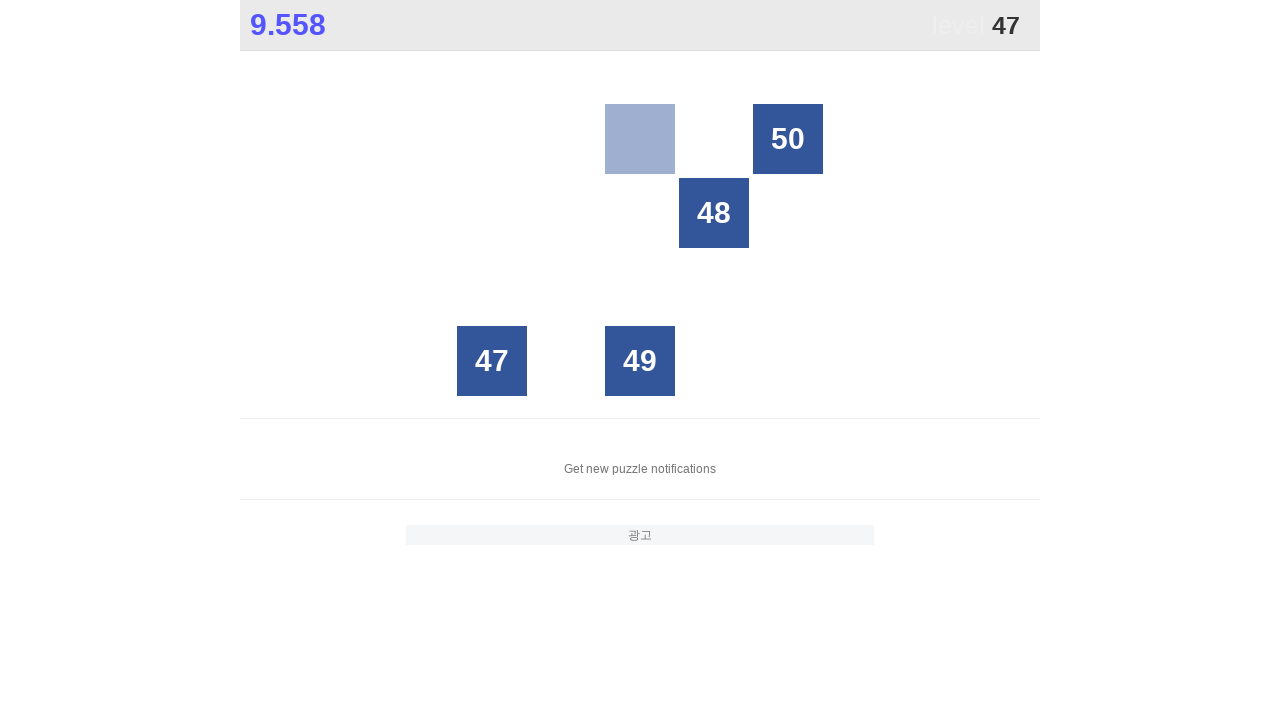

Clicked number 47 in the game grid at (492, 361) on #grid >> div:text-is("47")
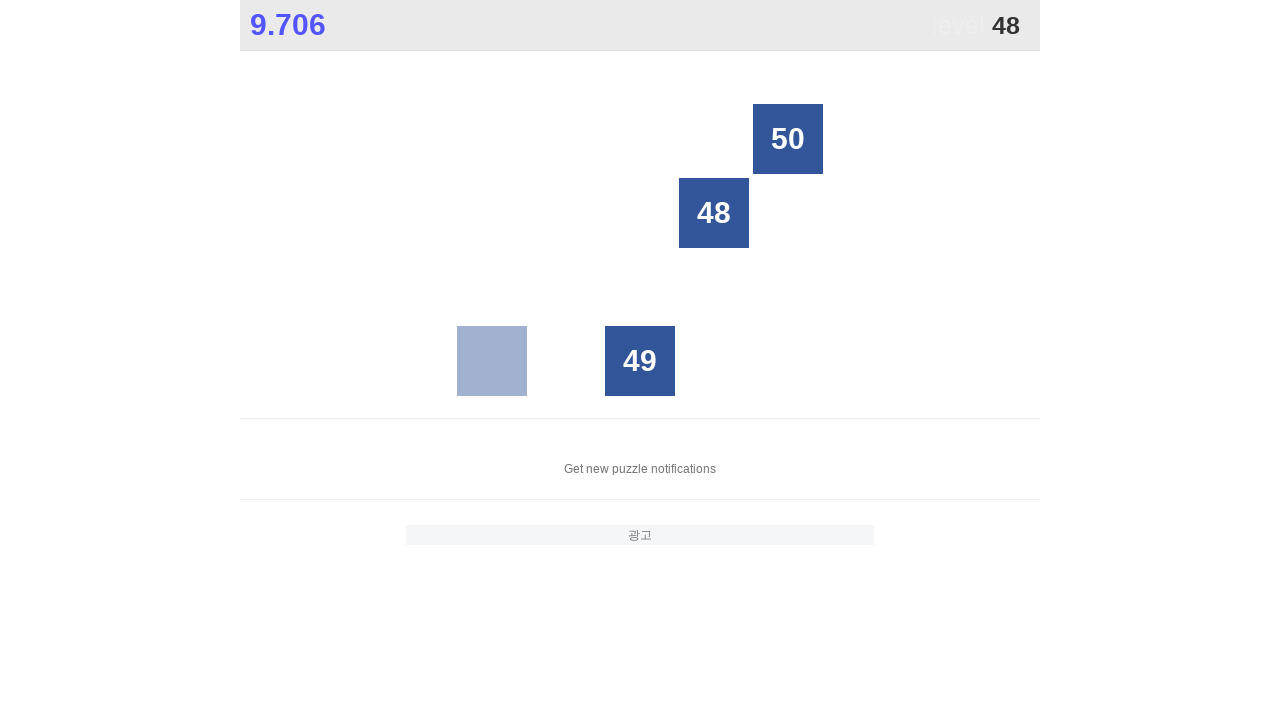

Clicked number 48 in the game grid at (714, 213) on #grid >> div:text-is("48")
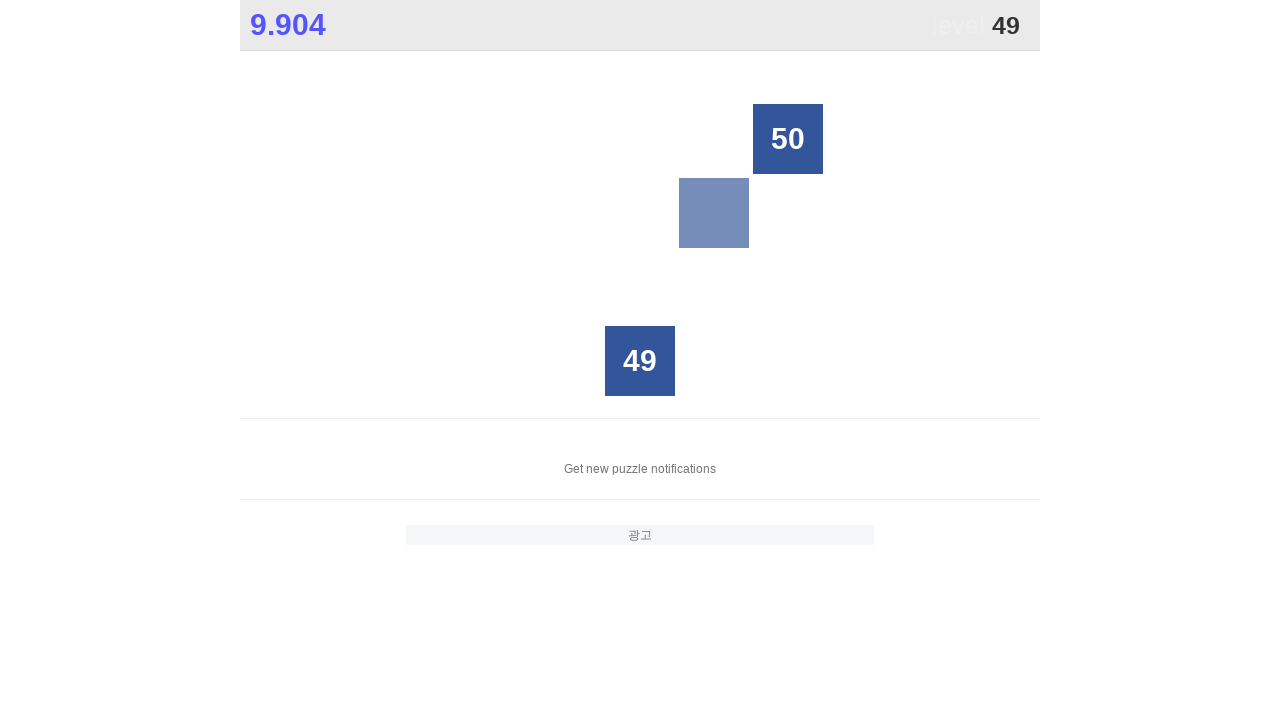

Clicked number 49 in the game grid at (640, 361) on #grid >> div:text-is("49")
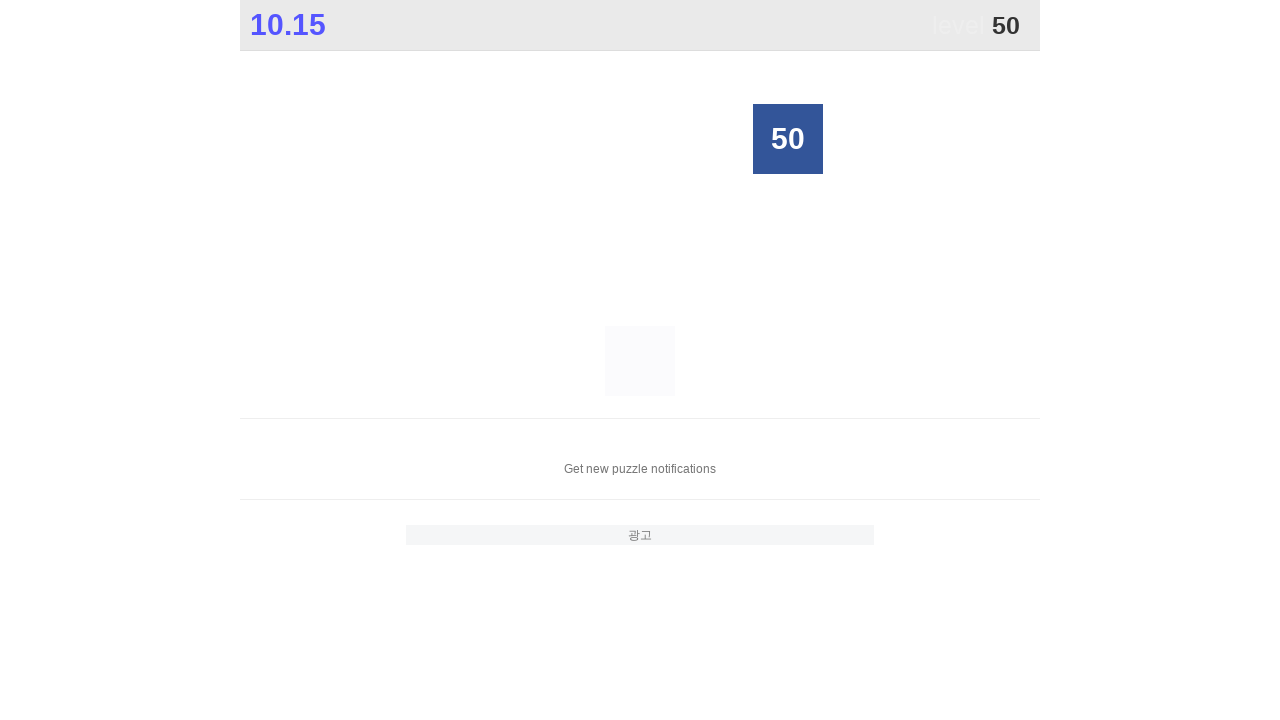

Clicked number 50 in the game grid at (788, 139) on #grid >> div:text-is("50")
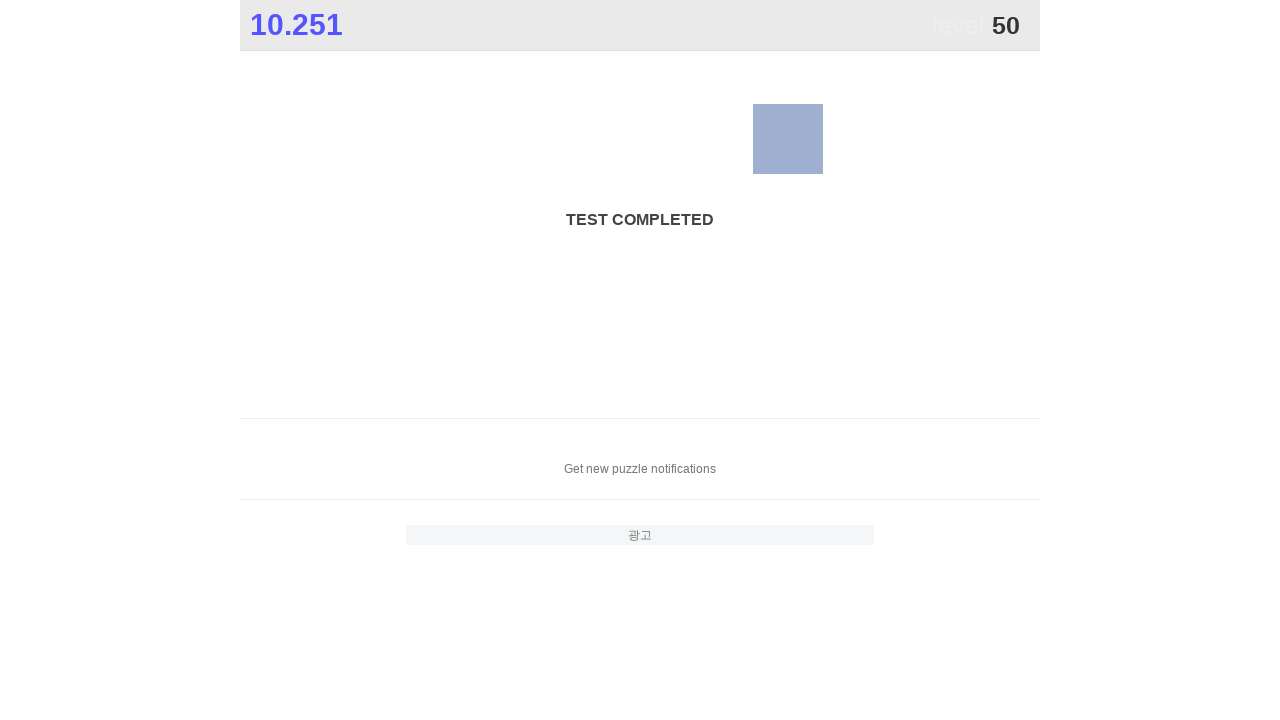

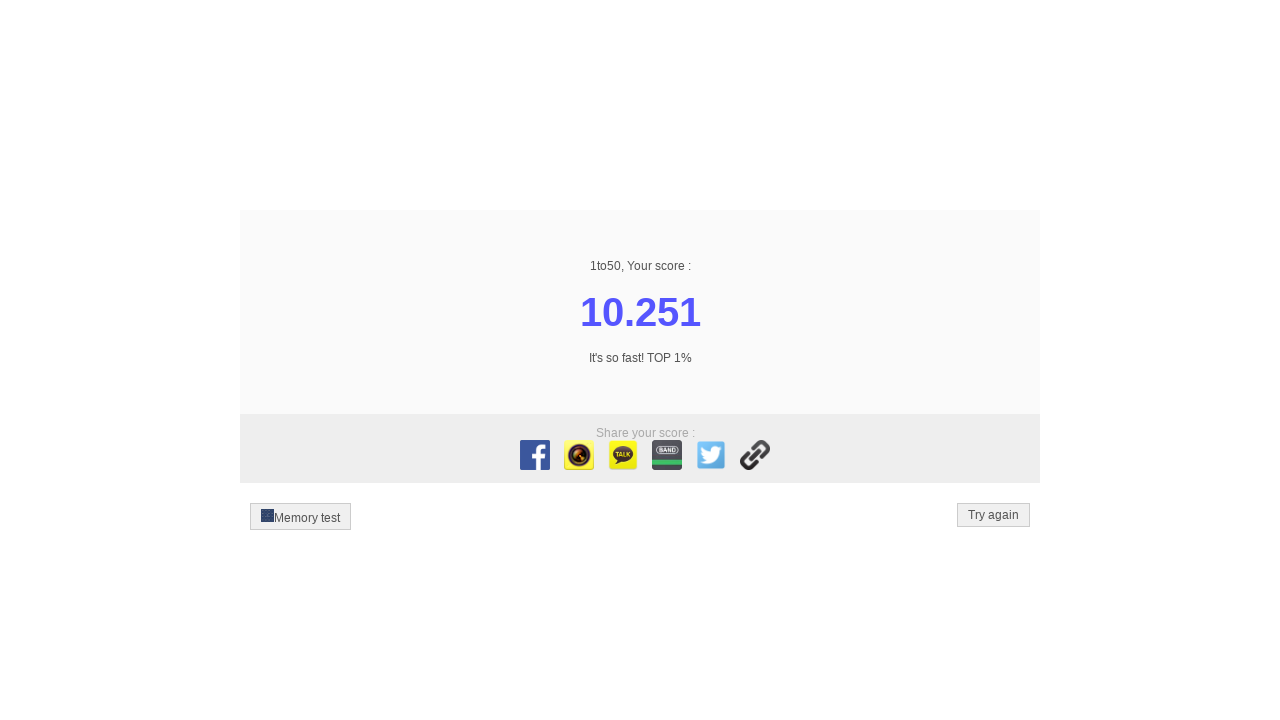